Validates NISSL and H&E annotation links by clicking each link, verifying a new tab opens, then closing the tab and returning to the main page.

Starting URL: https://brainportal.humanbrain.in/

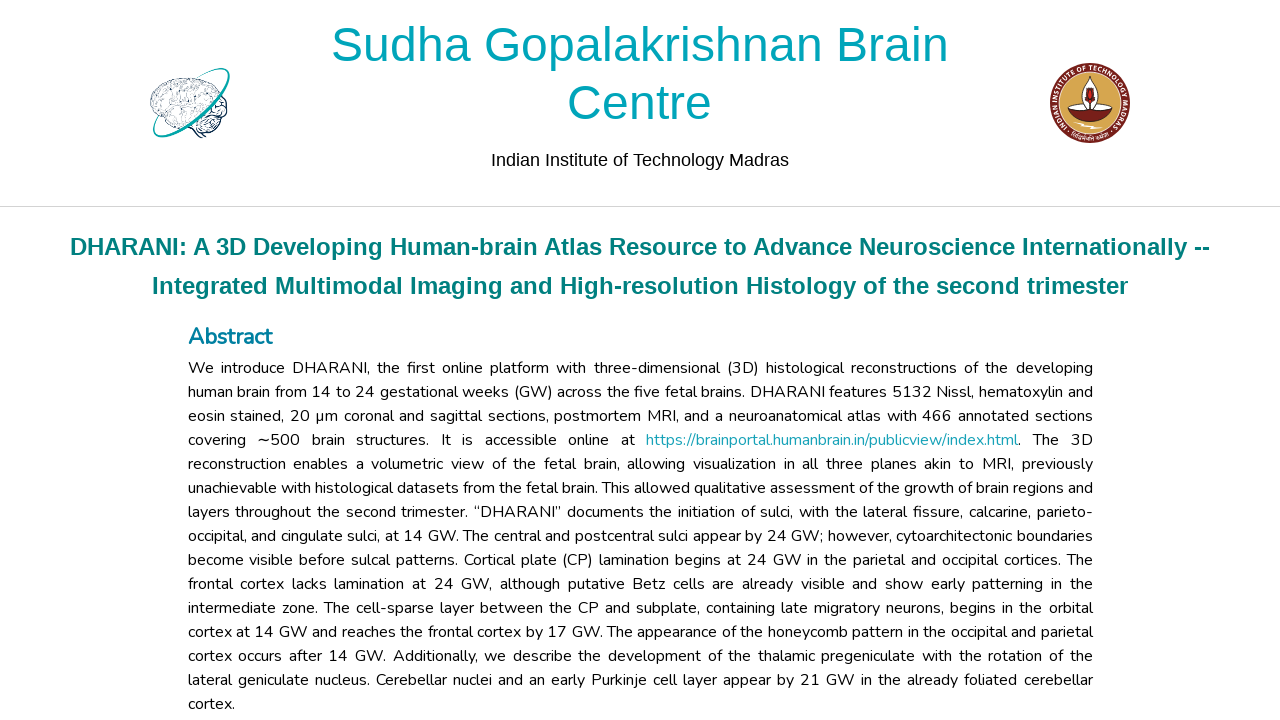

Waited for NISSL Data 0 link to be visible
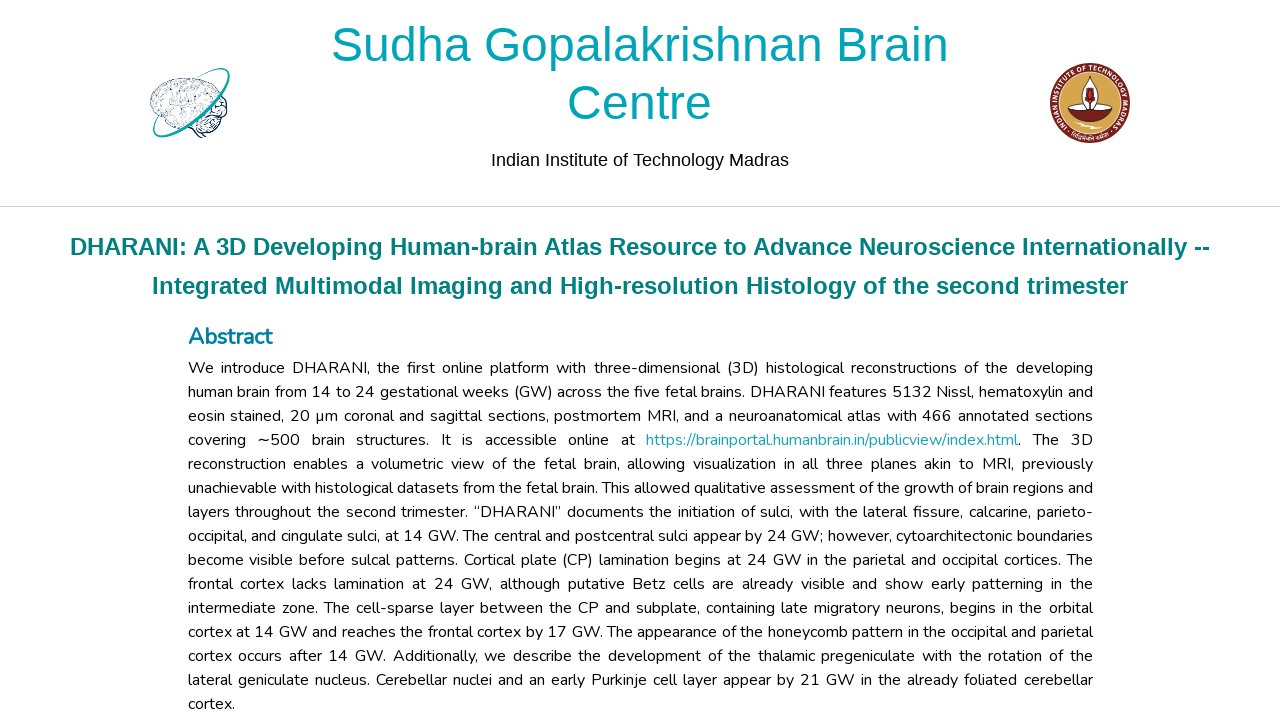

Clicked NISSL Data 0 link to open new tab at (522, 360) on a[href='/code/2dviewer/annotation/public?type=hd&data=0&seriesType=NISSL']
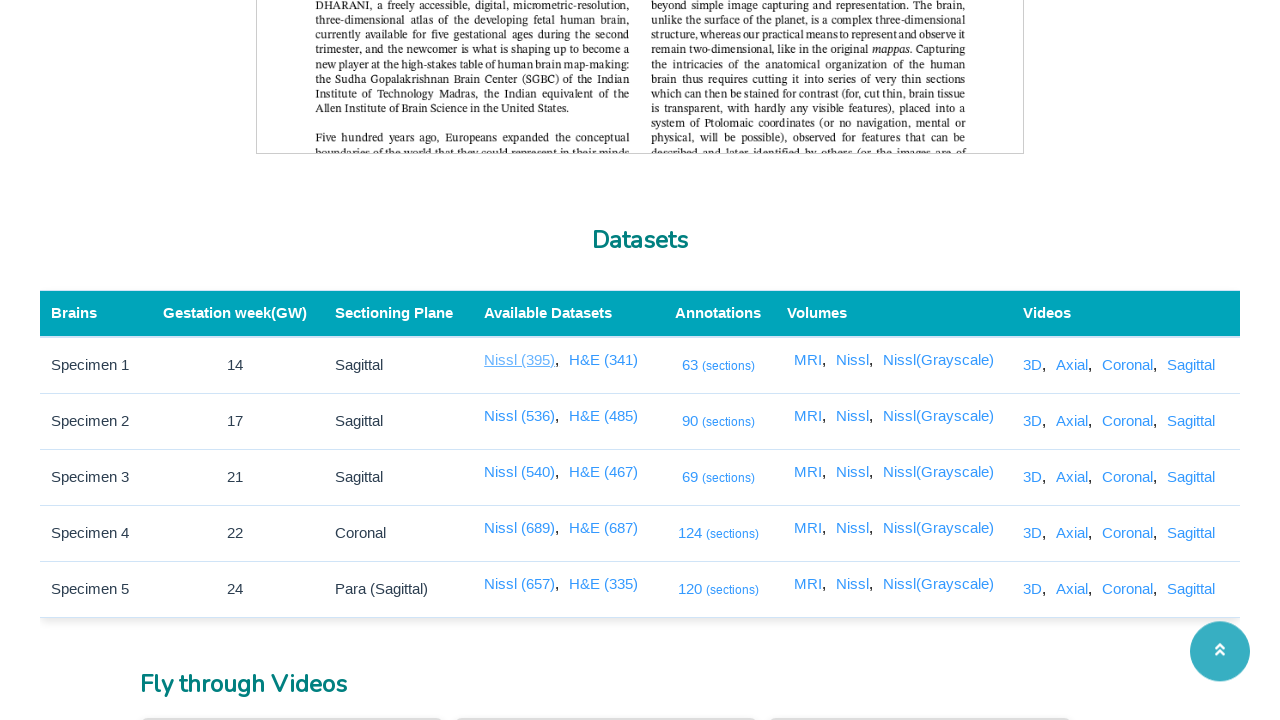

New tab loaded for NISSL Data 0 - Title: SGBC - IITM
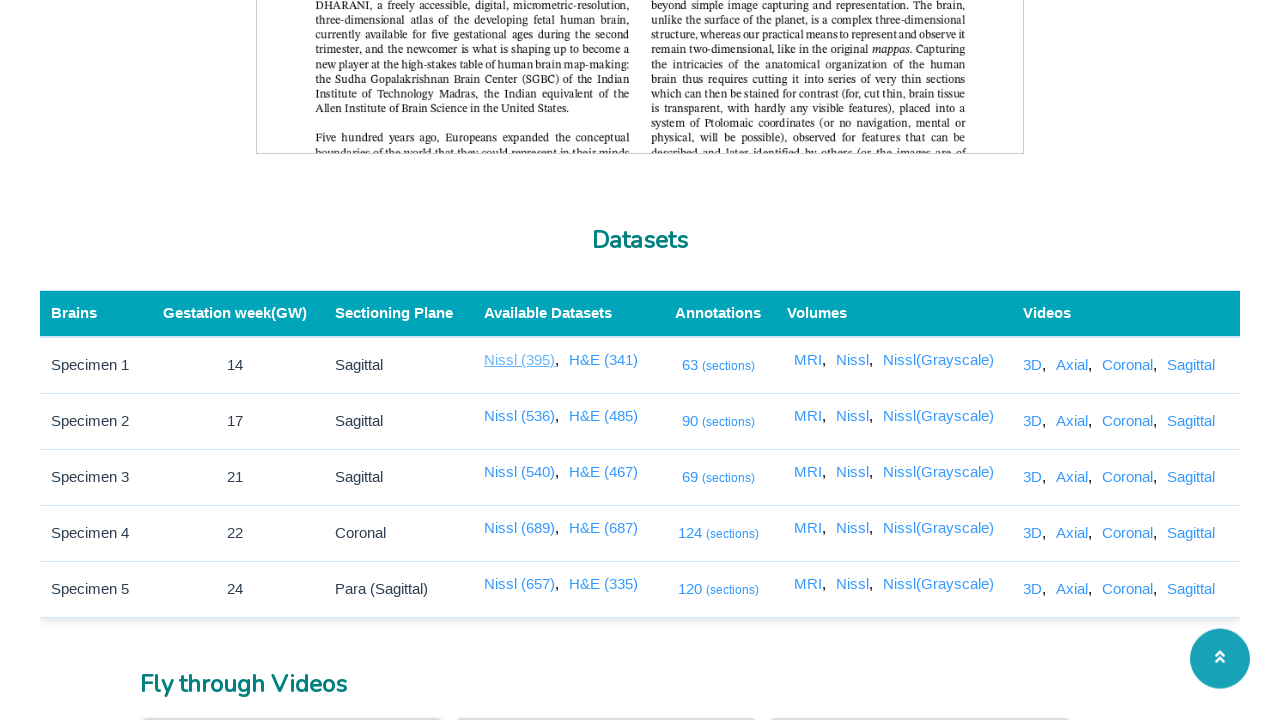

Closed new tab for NISSL Data 0, returned to main page
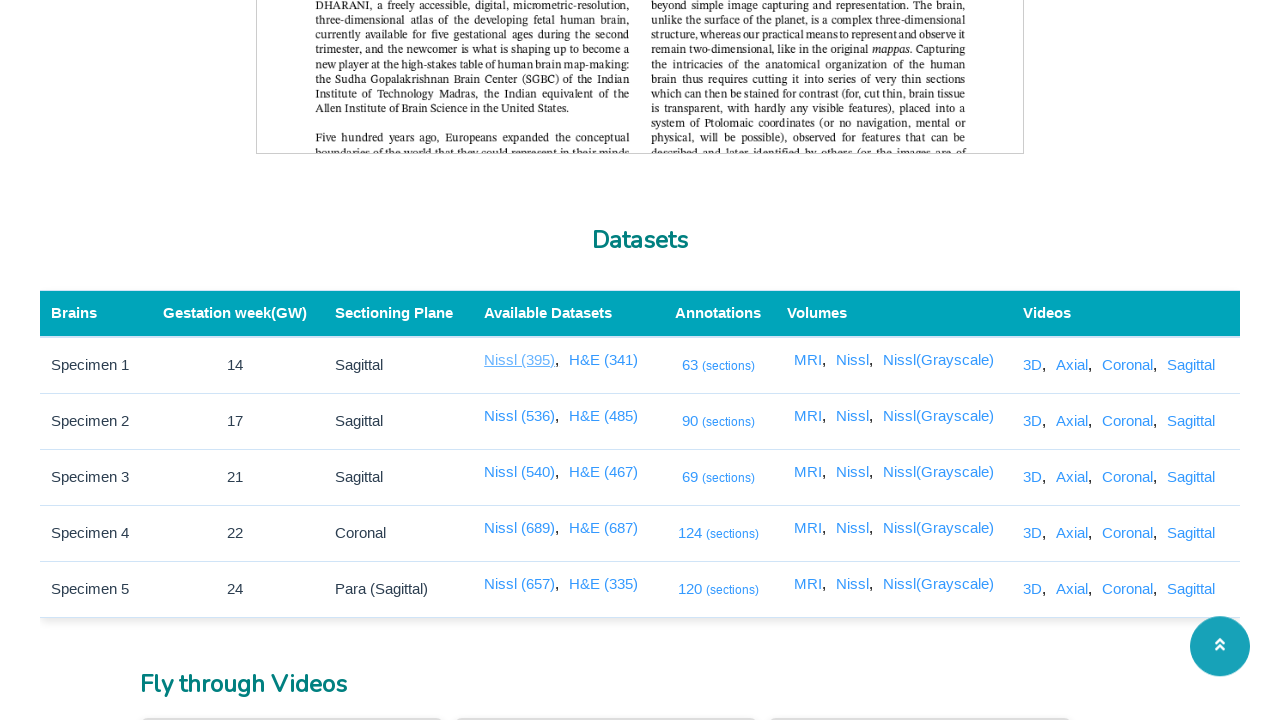

Waited for NISSL Data 1 link to be visible
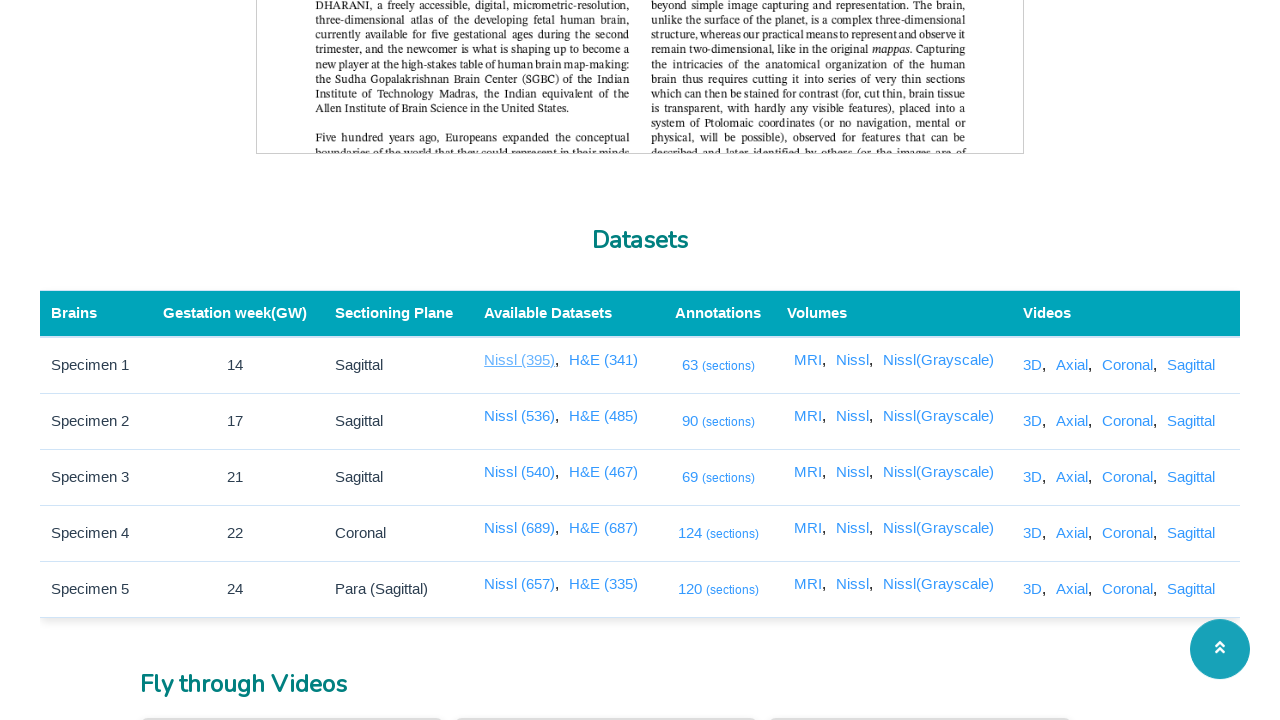

Clicked NISSL Data 1 link to open new tab at (522, 416) on a[href='/code/2dviewer/annotation/public?type=hd&data=1&seriesType=NISSL']
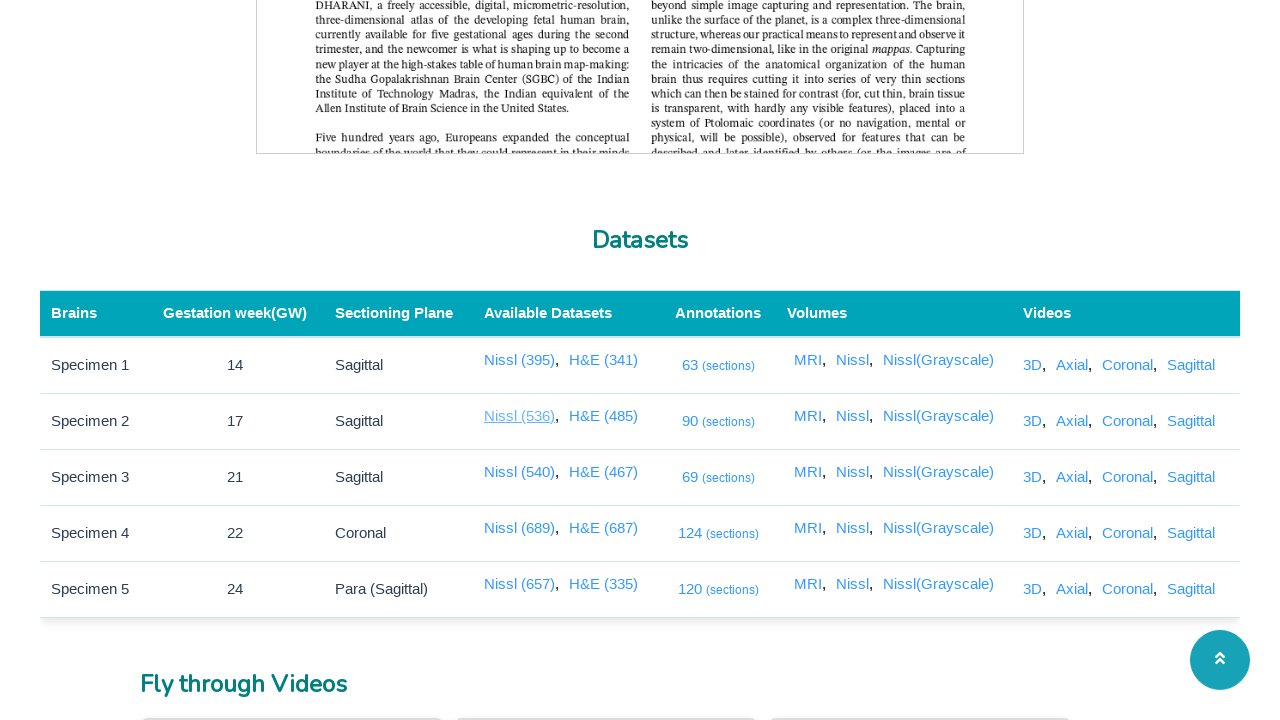

New tab loaded for NISSL Data 1 - Title: SGBC - IITM
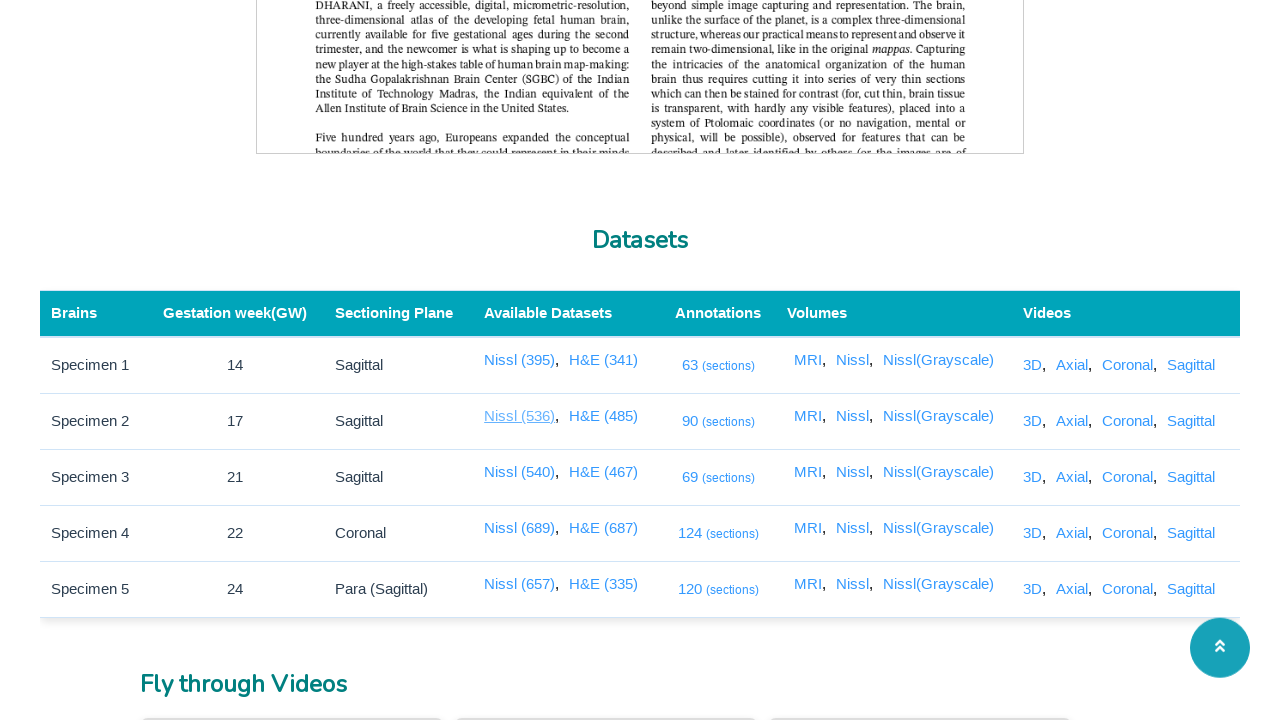

Closed new tab for NISSL Data 1, returned to main page
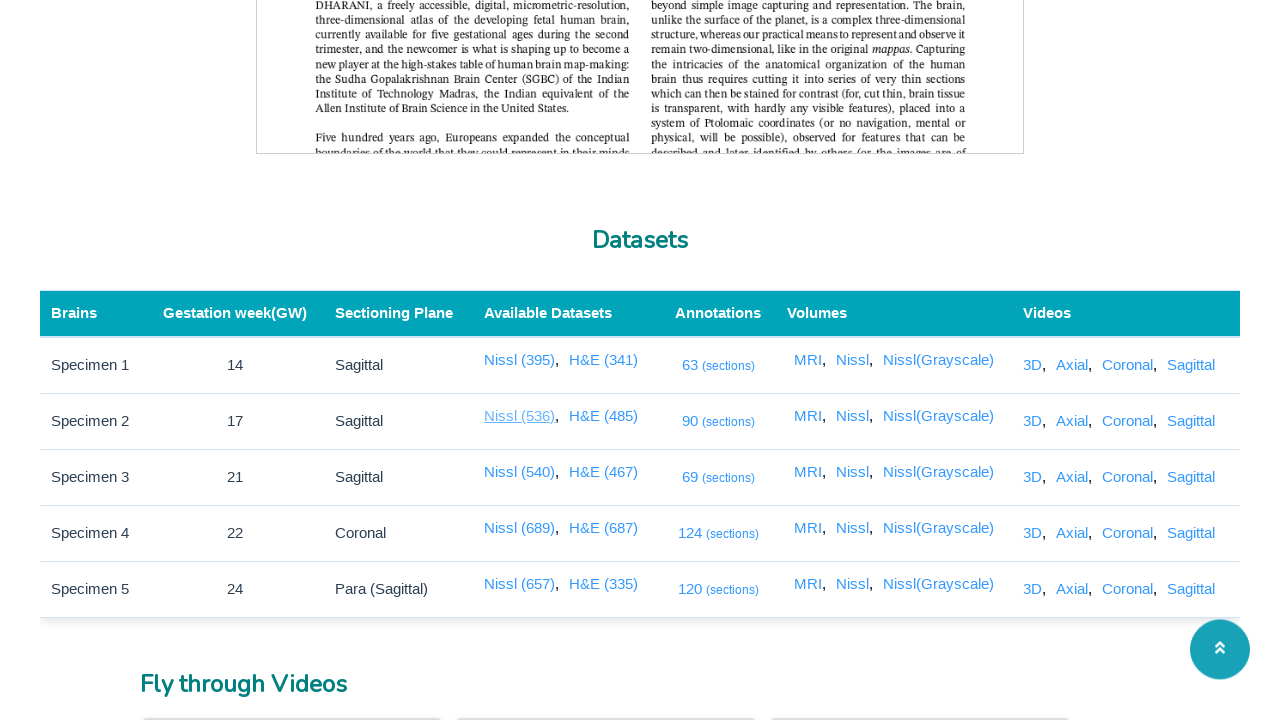

Waited for NISSL Data 2 link to be visible
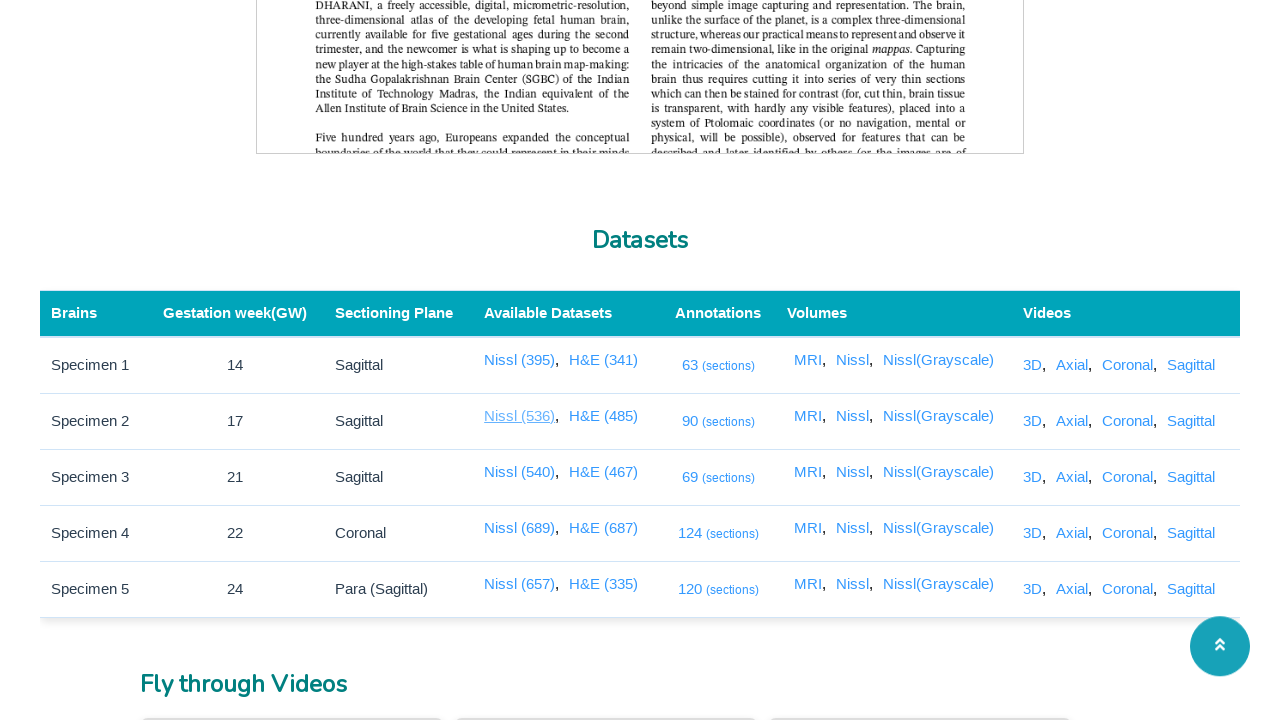

Clicked NISSL Data 2 link to open new tab at (522, 472) on a[href='/code/2dviewer/annotation/public?type=hd&data=2&seriesType=NISSL']
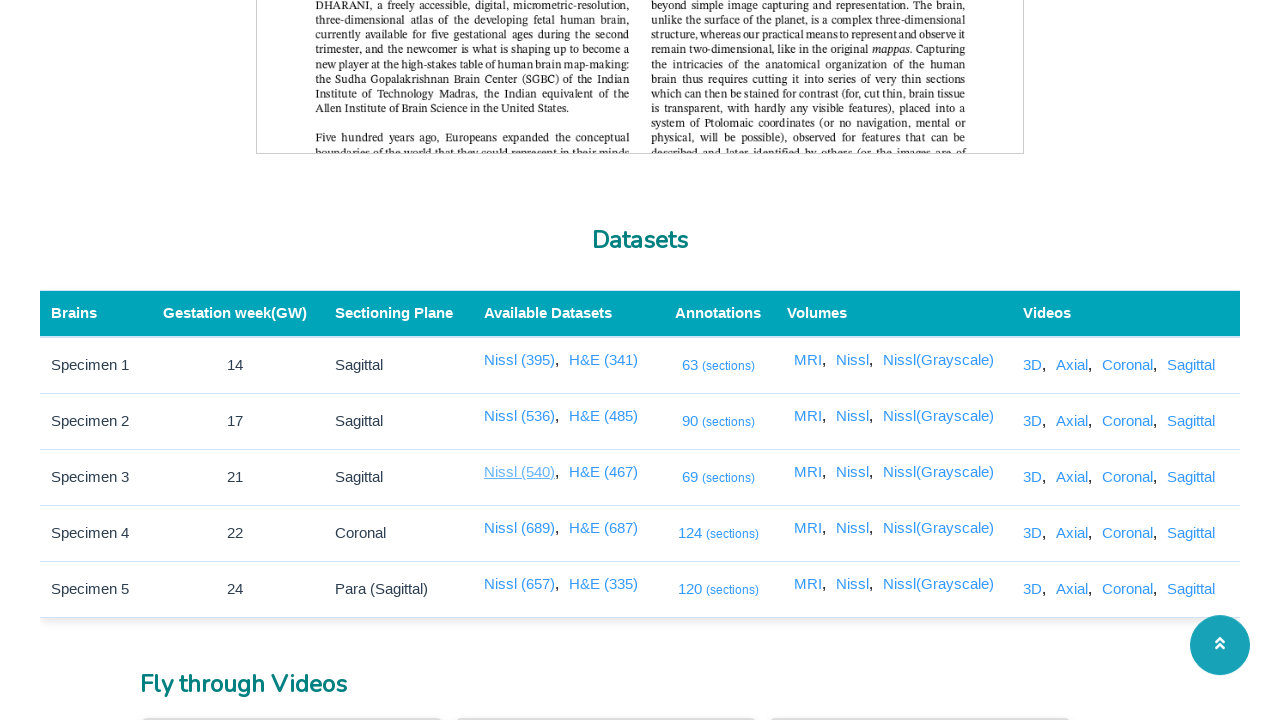

New tab loaded for NISSL Data 2 - Title: SGBC - IITM
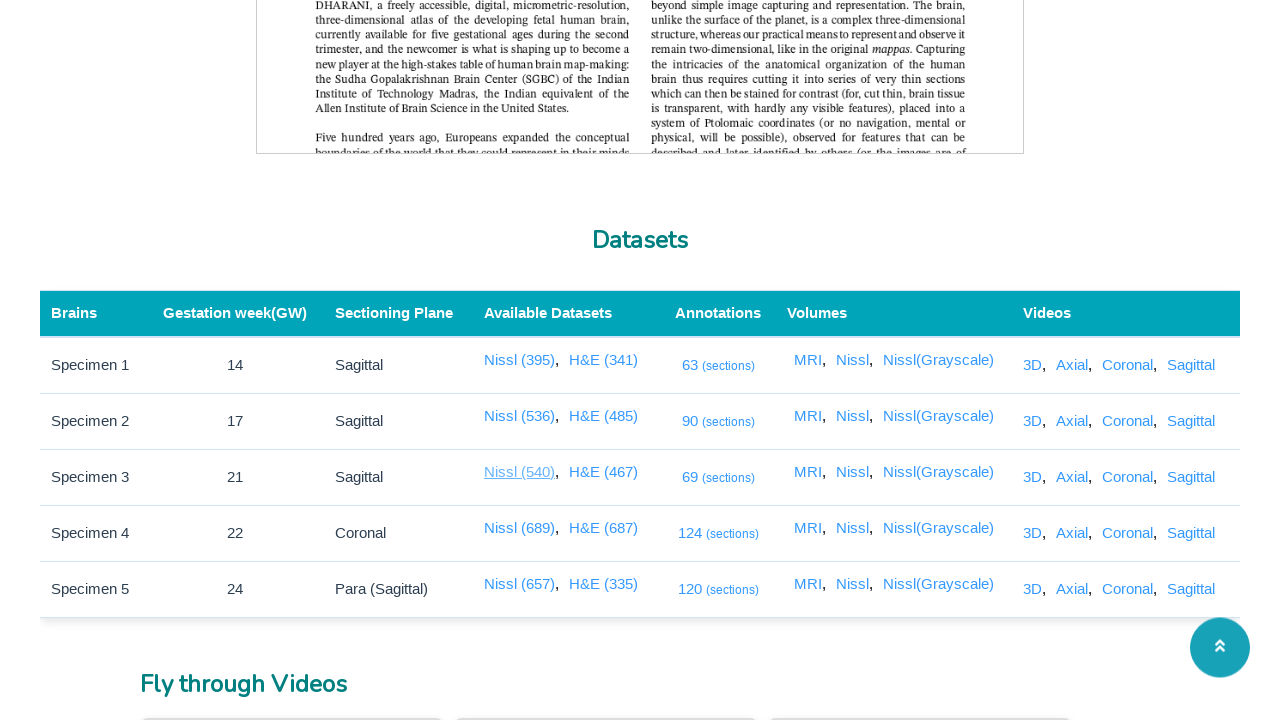

Closed new tab for NISSL Data 2, returned to main page
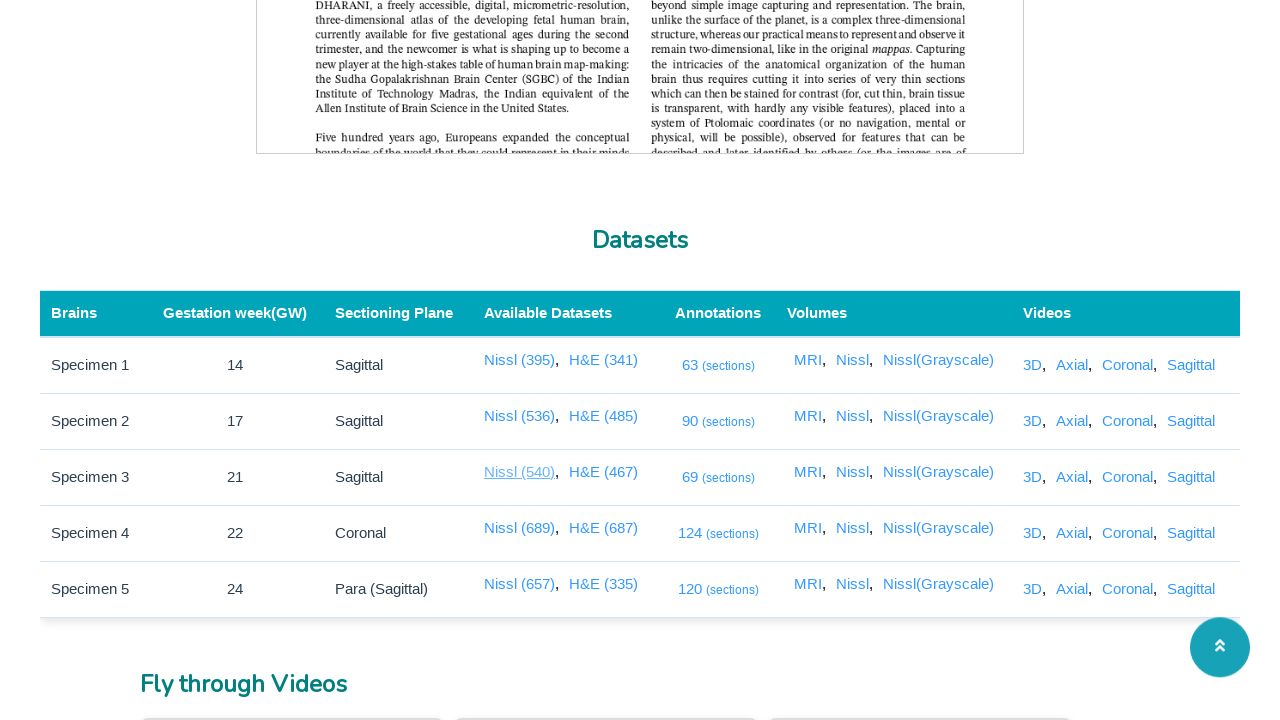

Waited for NISSL Data 3 link to be visible
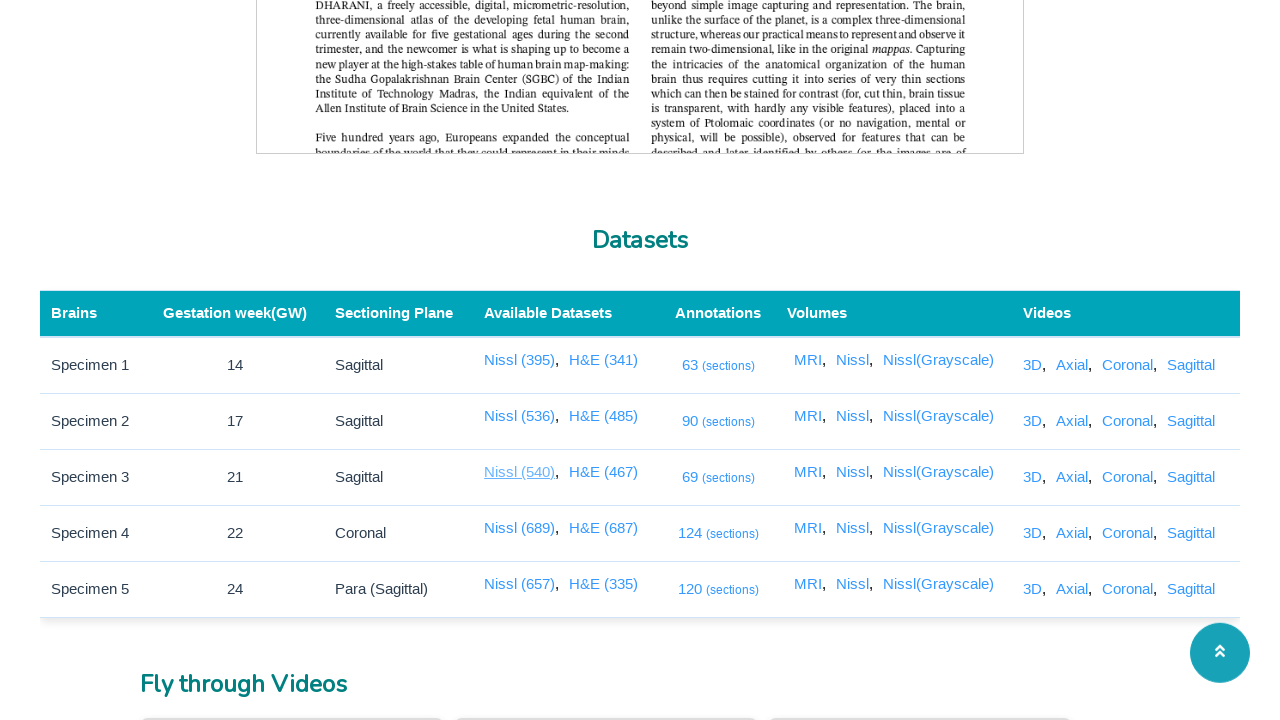

Clicked NISSL Data 3 link to open new tab at (522, 528) on a[href='/code/2dviewer/annotation/public?type=hd&data=3&seriesType=NISSL']
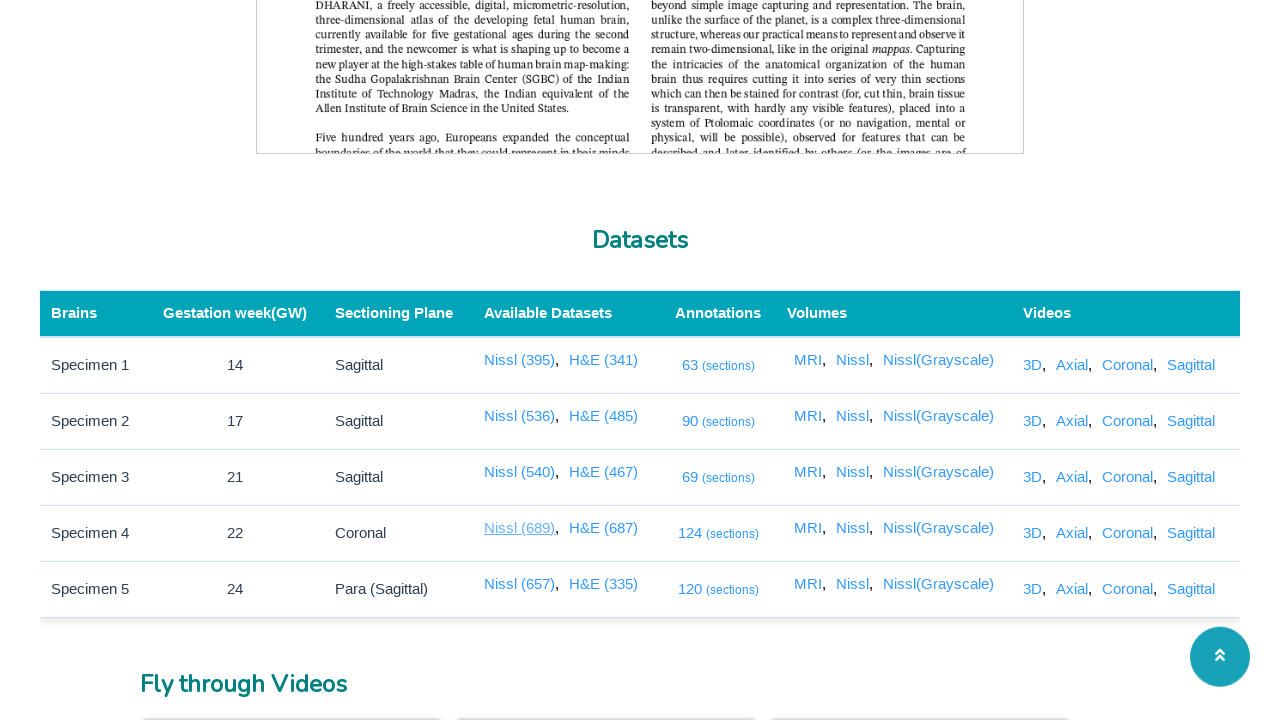

New tab loaded for NISSL Data 3 - Title: SGBC - IITM
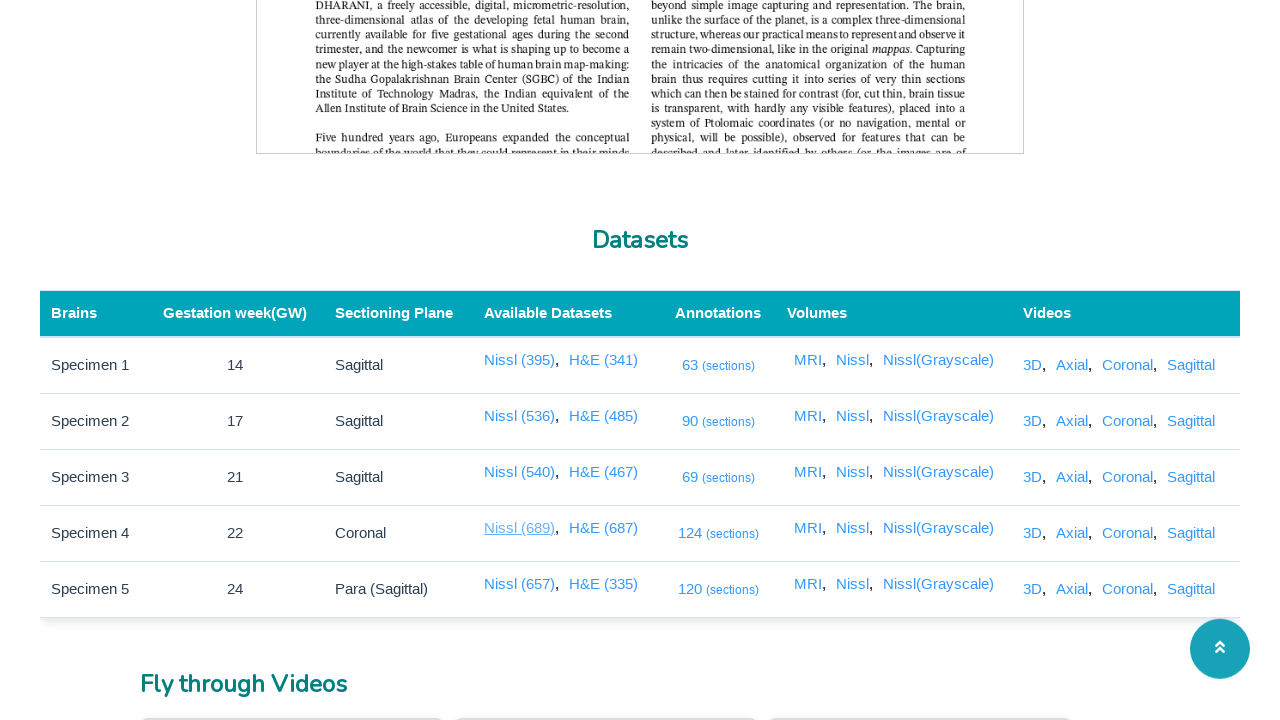

Closed new tab for NISSL Data 3, returned to main page
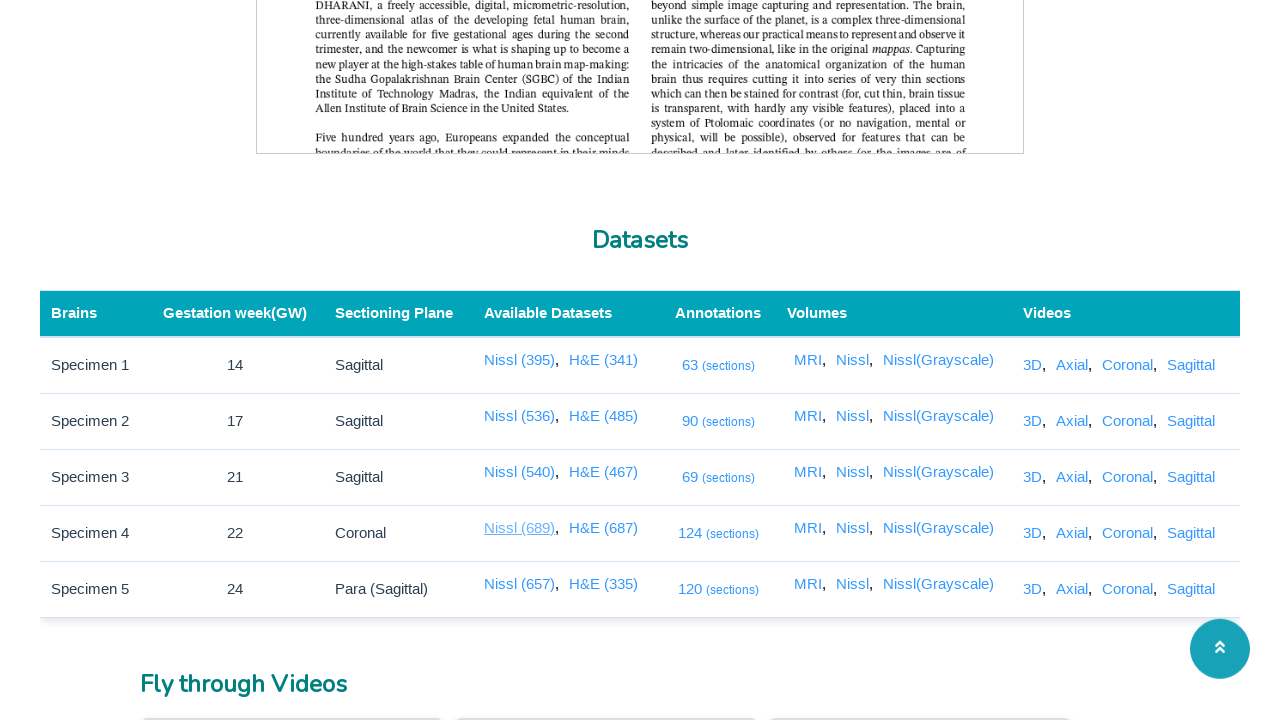

Waited for NISSL Data 4 link to be visible
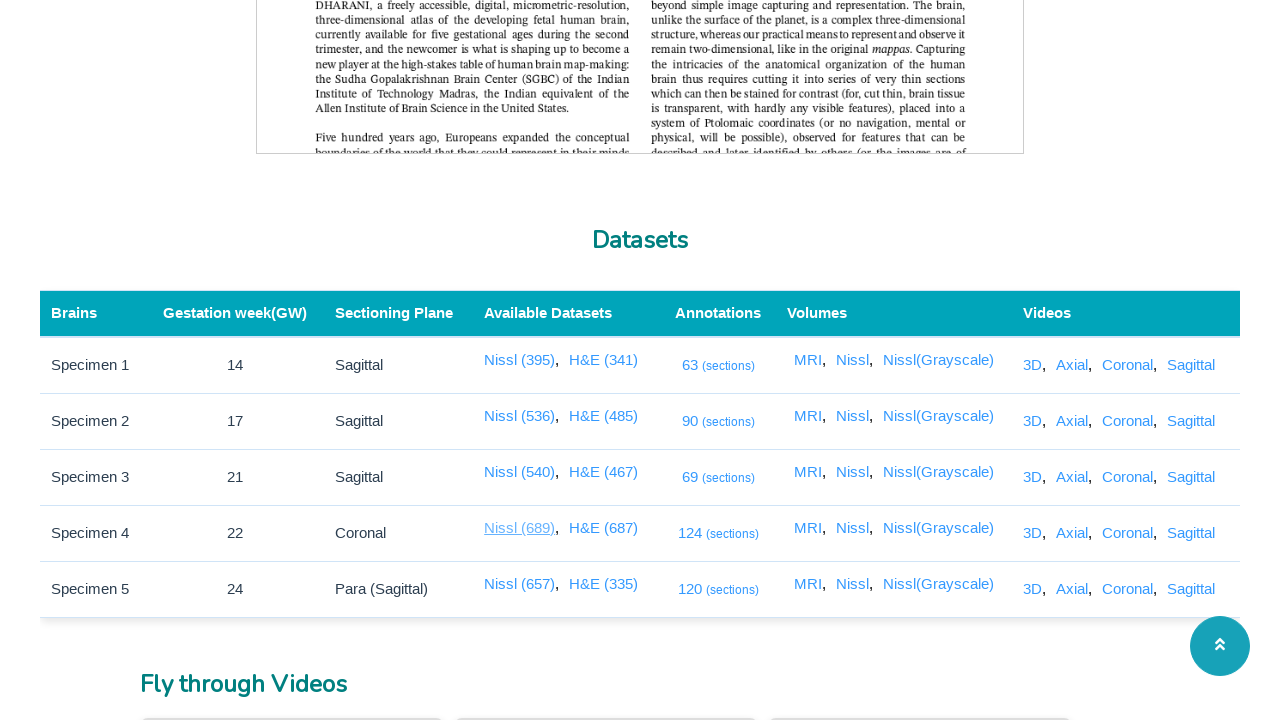

Clicked NISSL Data 4 link to open new tab at (522, 584) on a[href='/code/2dviewer/annotation/public?type=hd&data=4&seriesType=NISSL']
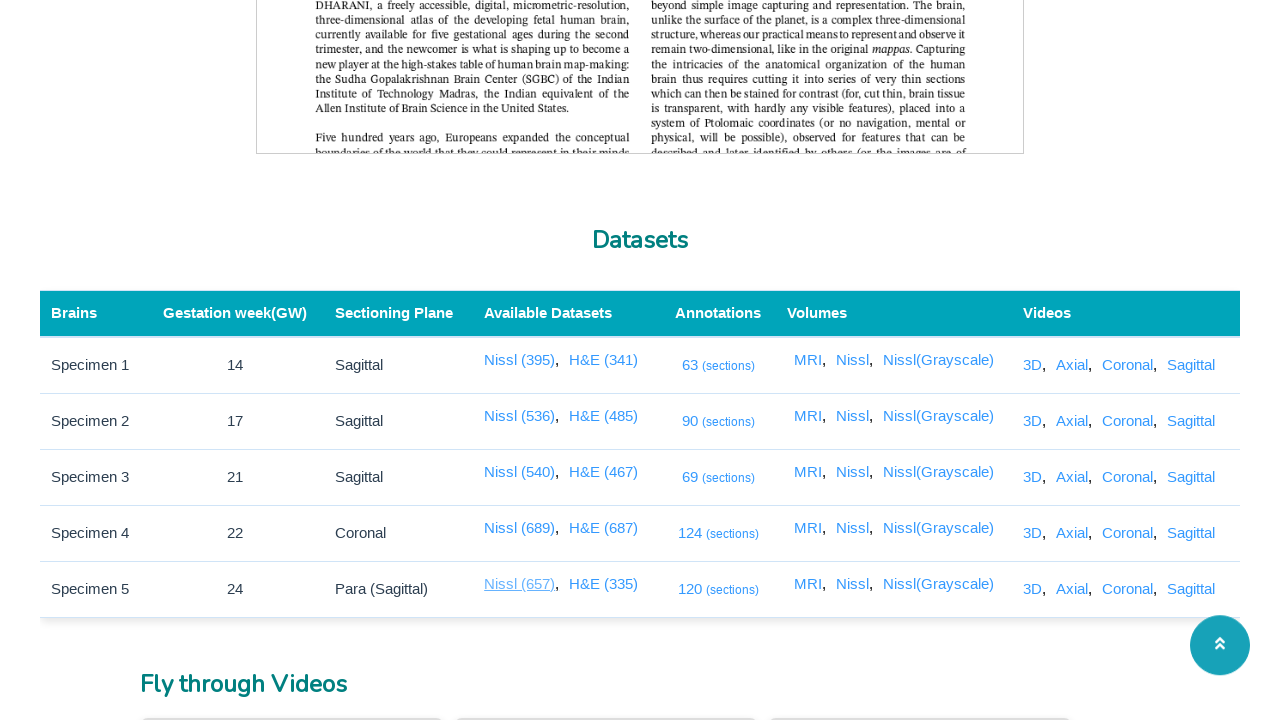

New tab loaded for NISSL Data 4 - Title: SGBC - IITM
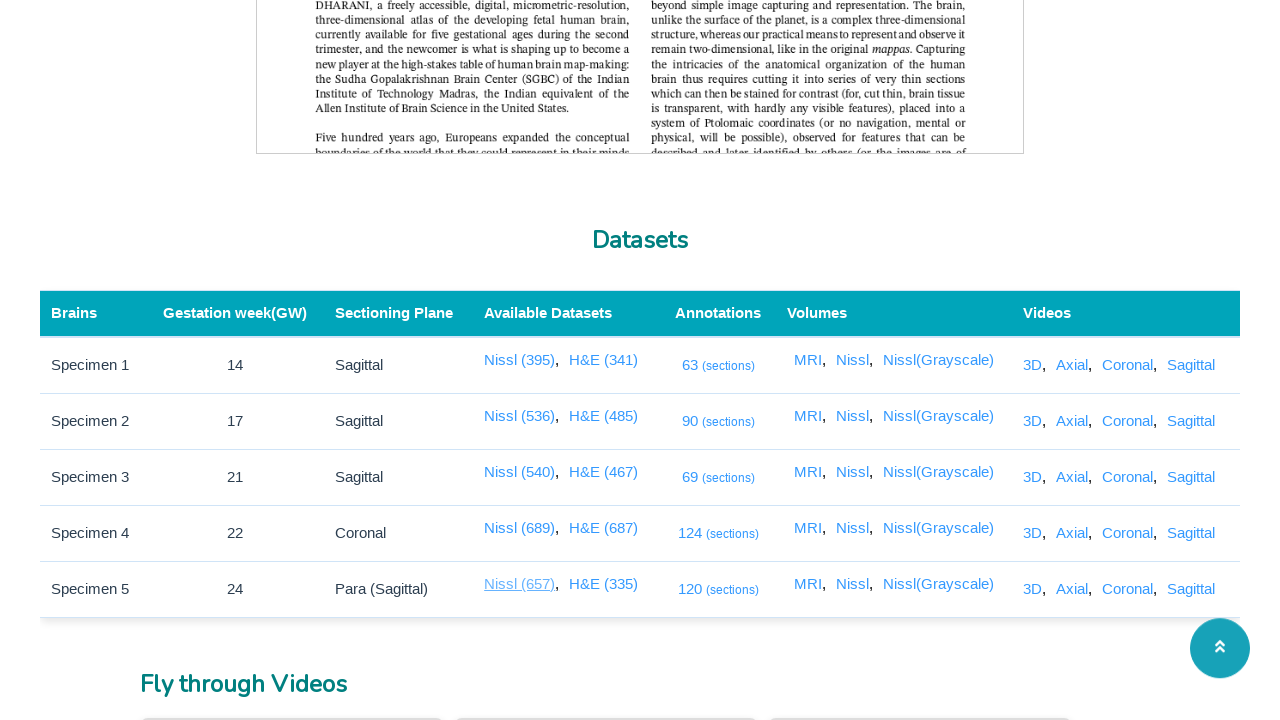

Closed new tab for NISSL Data 4, returned to main page
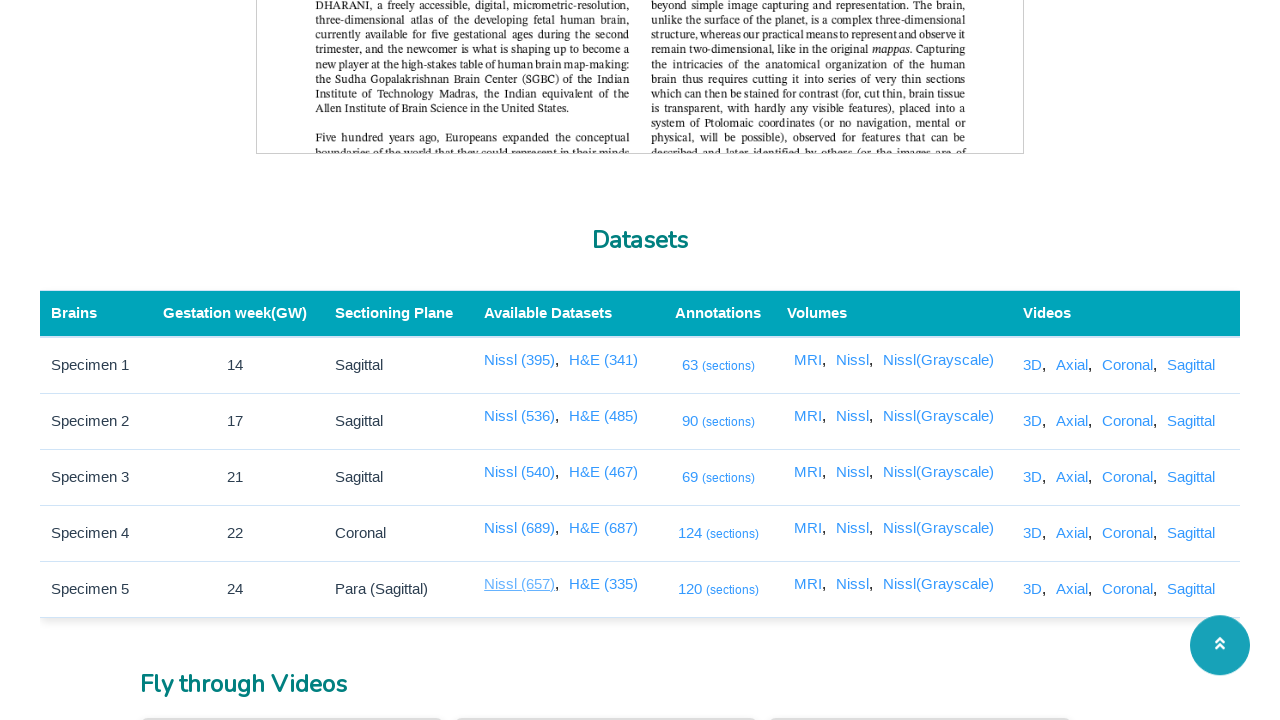

Waited for HE Data 0 link to be visible
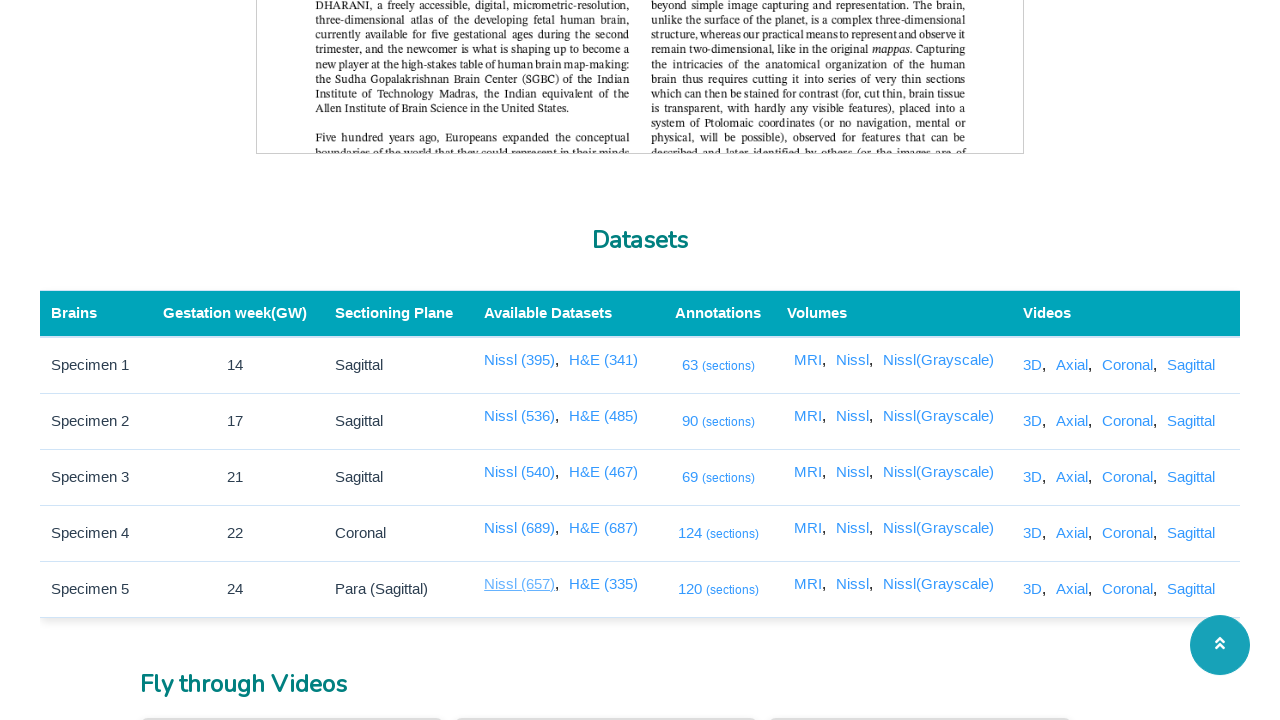

Clicked HE Data 0 link to open new tab at (604, 360) on a[href='/code/2dviewer/annotation/public?type=hd&data=0&seriesType=HE']
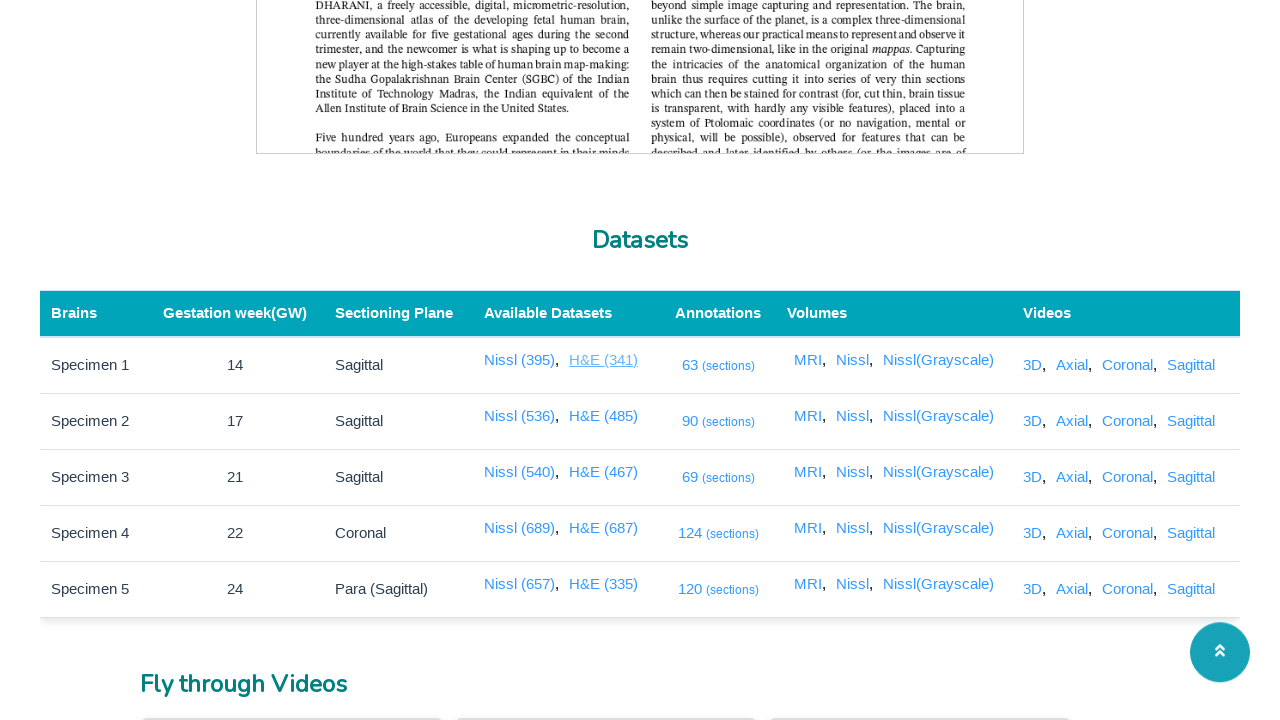

New tab loaded for HE Data 0 - Title: SGBC - IITM
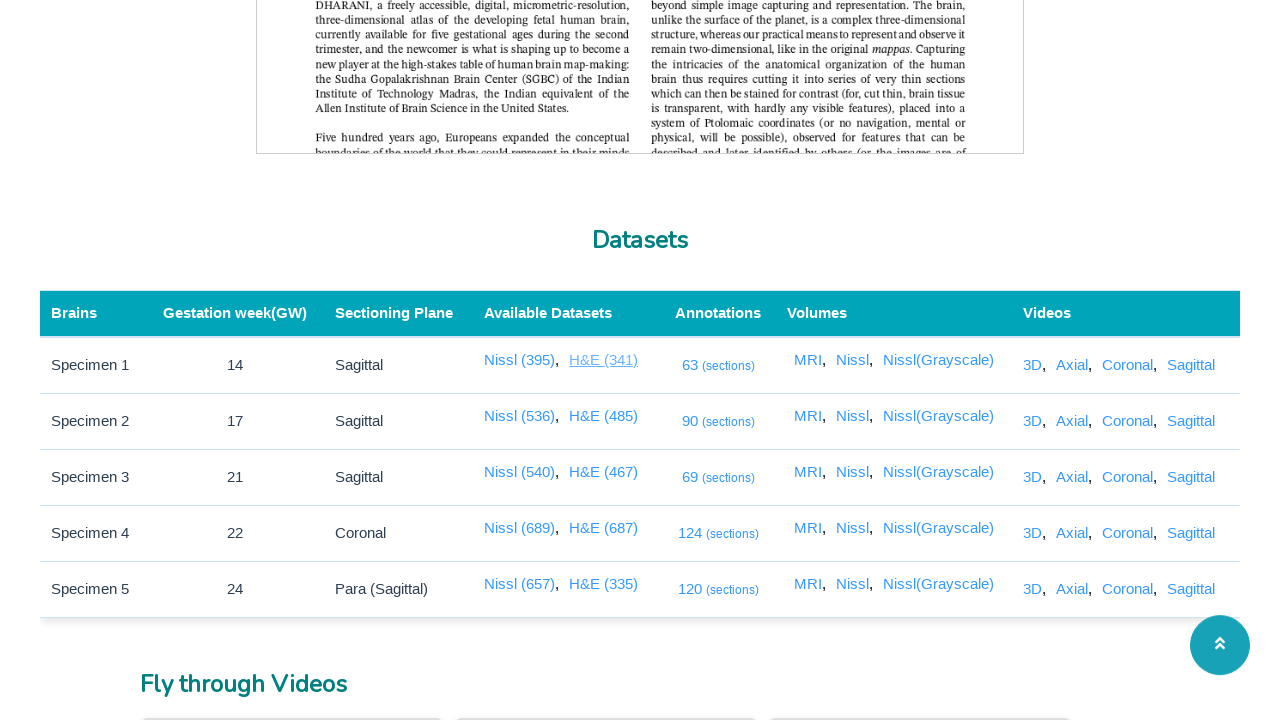

Closed new tab for HE Data 0, returned to main page
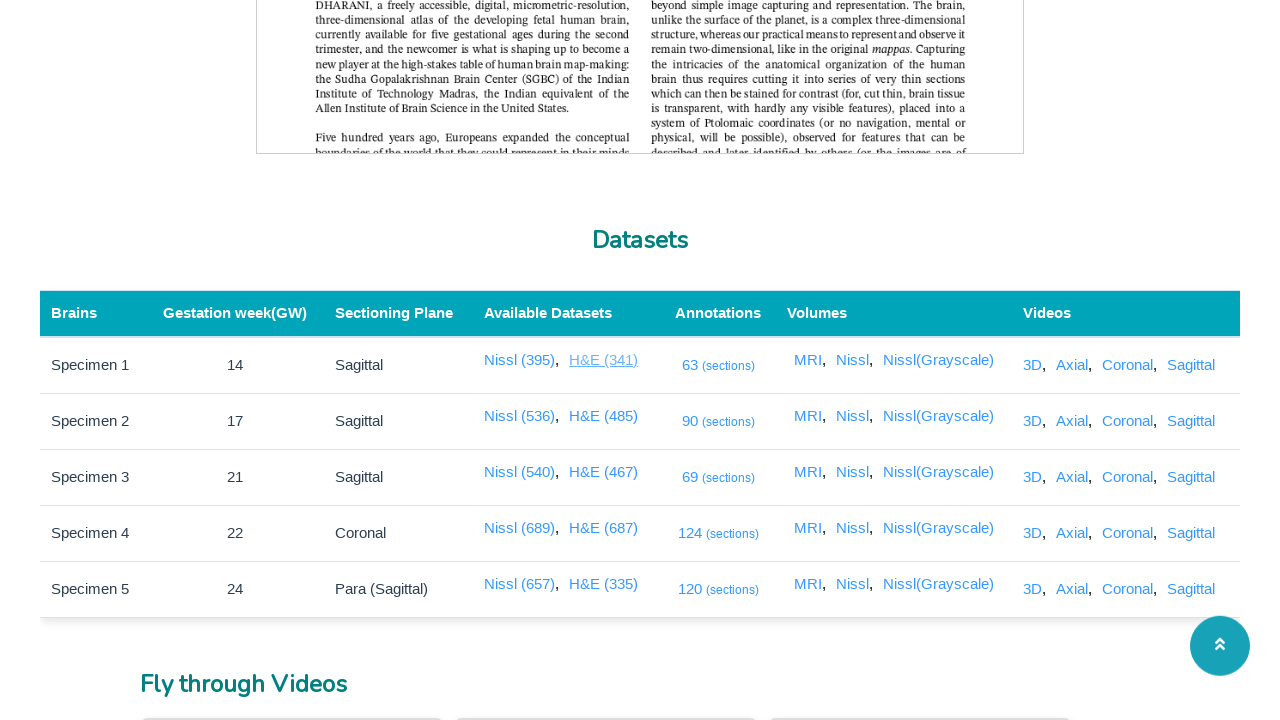

Waited for HE Data 1 link to be visible
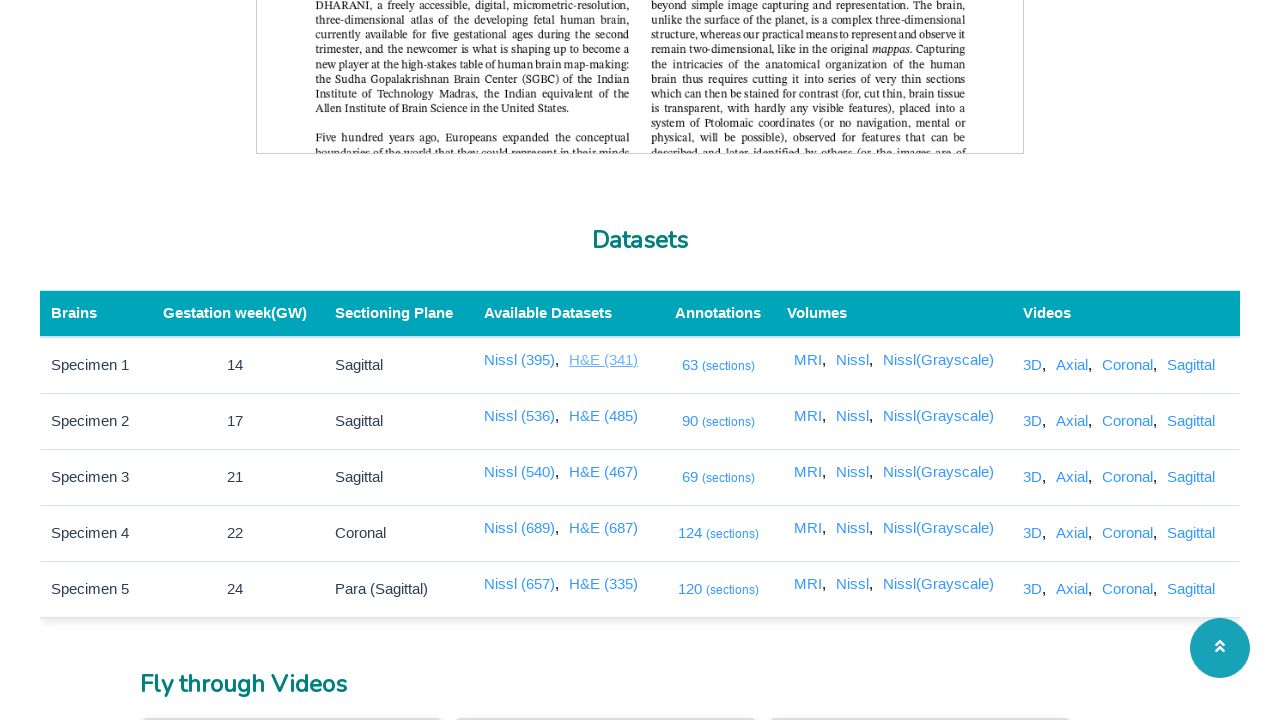

Clicked HE Data 1 link to open new tab at (604, 416) on a[href='/code/2dviewer/annotation/public?type=hd&data=1&seriesType=HE']
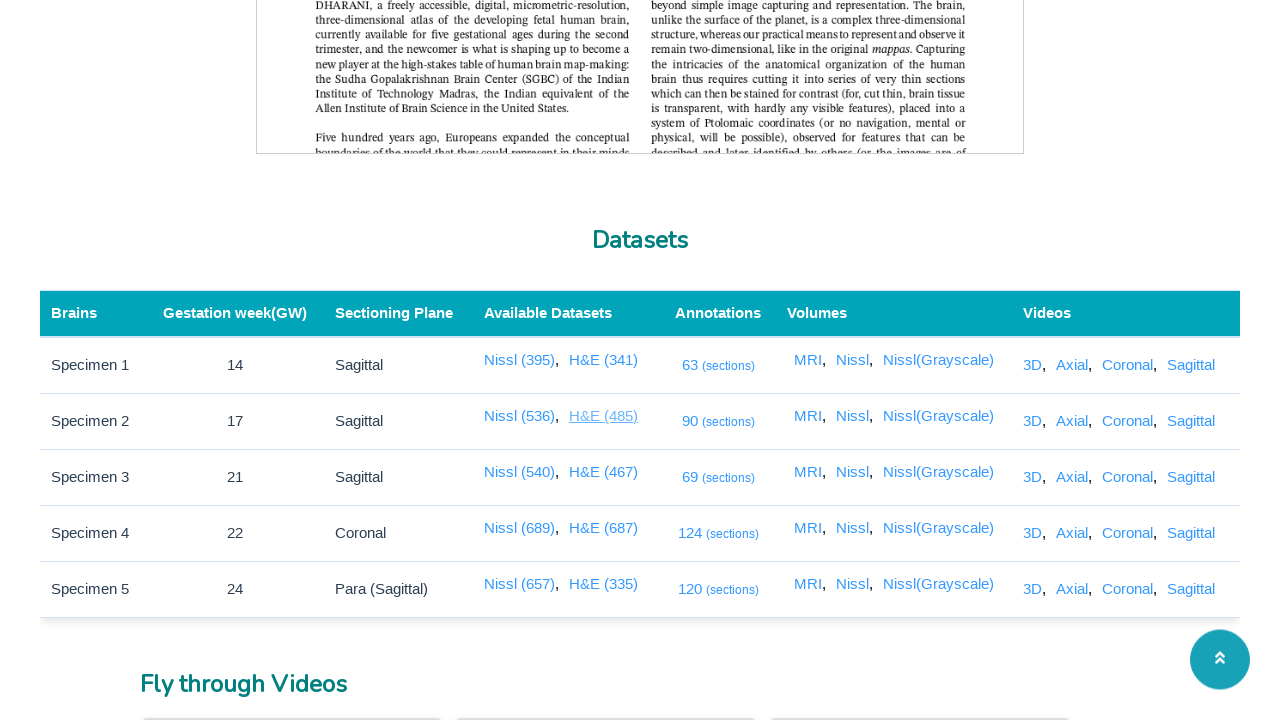

New tab loaded for HE Data 1 - Title: SGBC - IITM
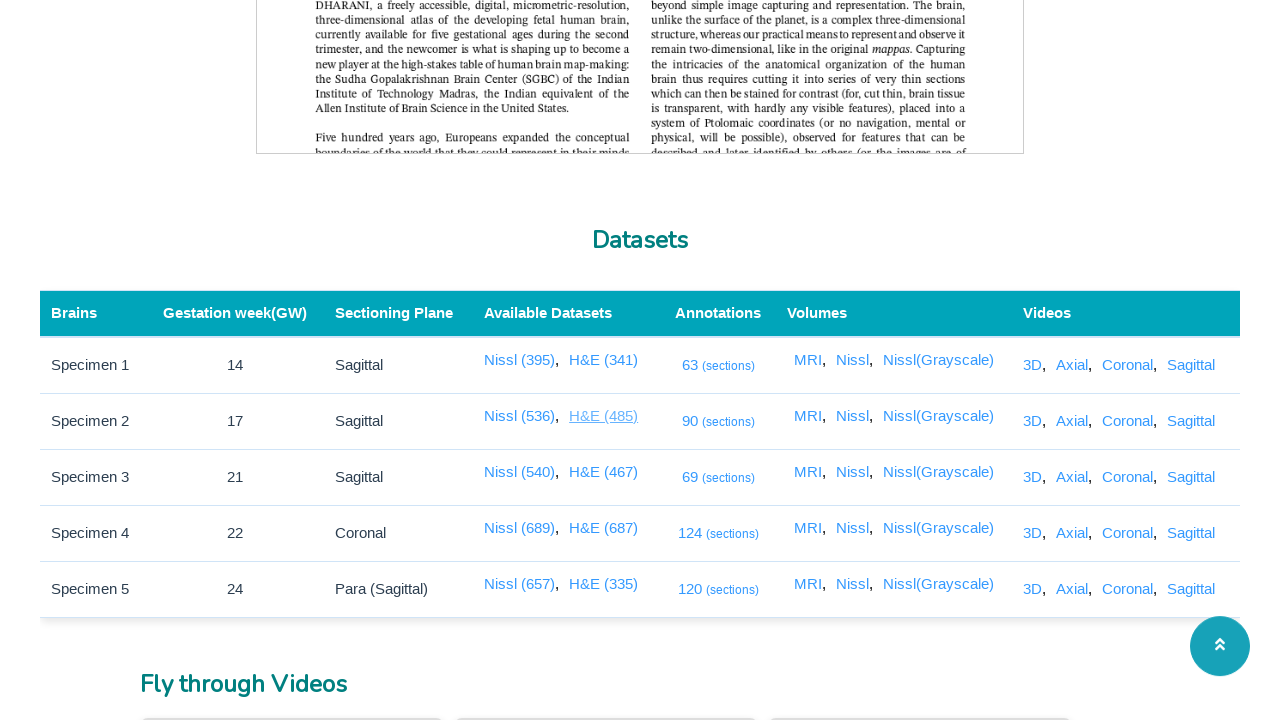

Closed new tab for HE Data 1, returned to main page
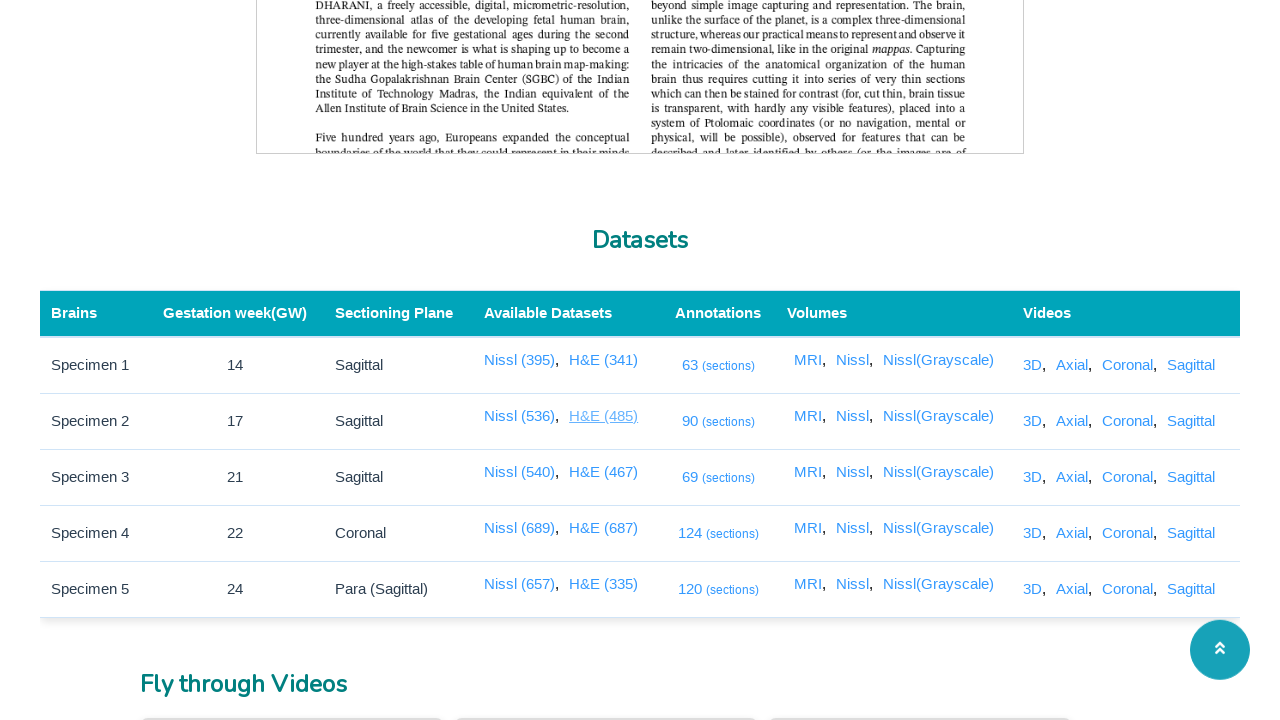

Waited for HE Data 2 link to be visible
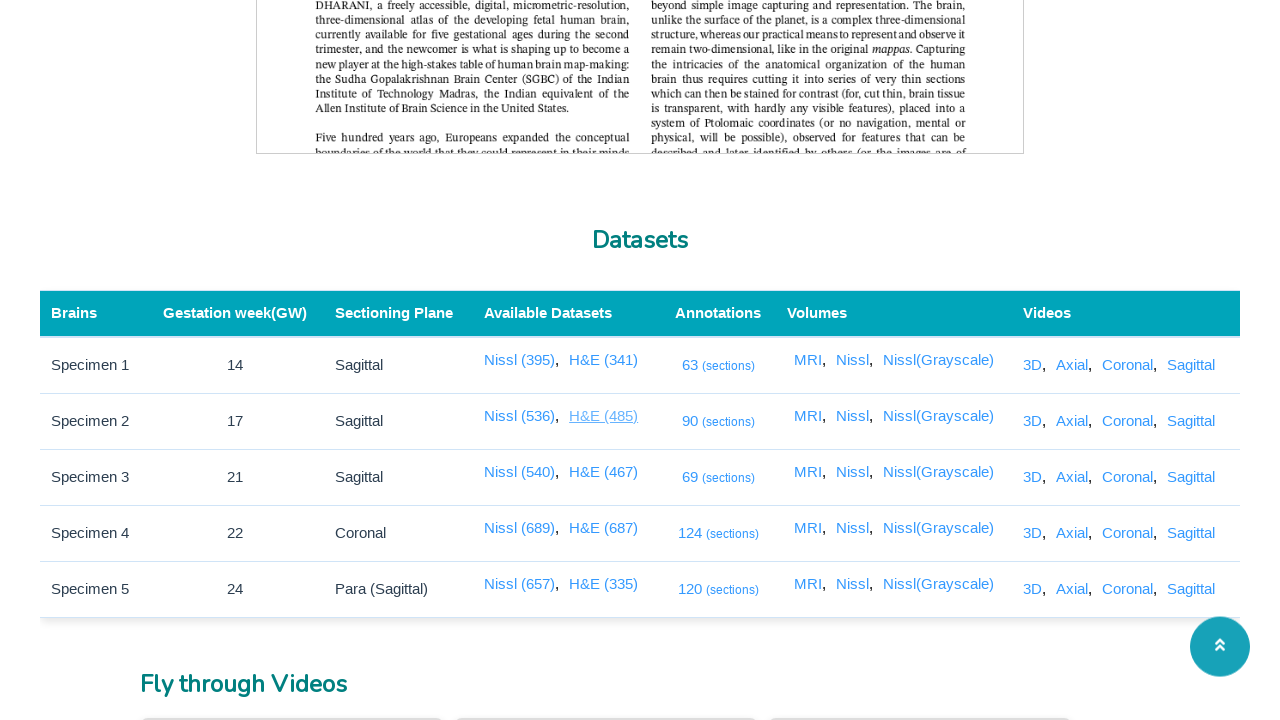

Clicked HE Data 2 link to open new tab at (604, 472) on a[href='/code/2dviewer/annotation/public?type=hd&data=2&seriesType=HE']
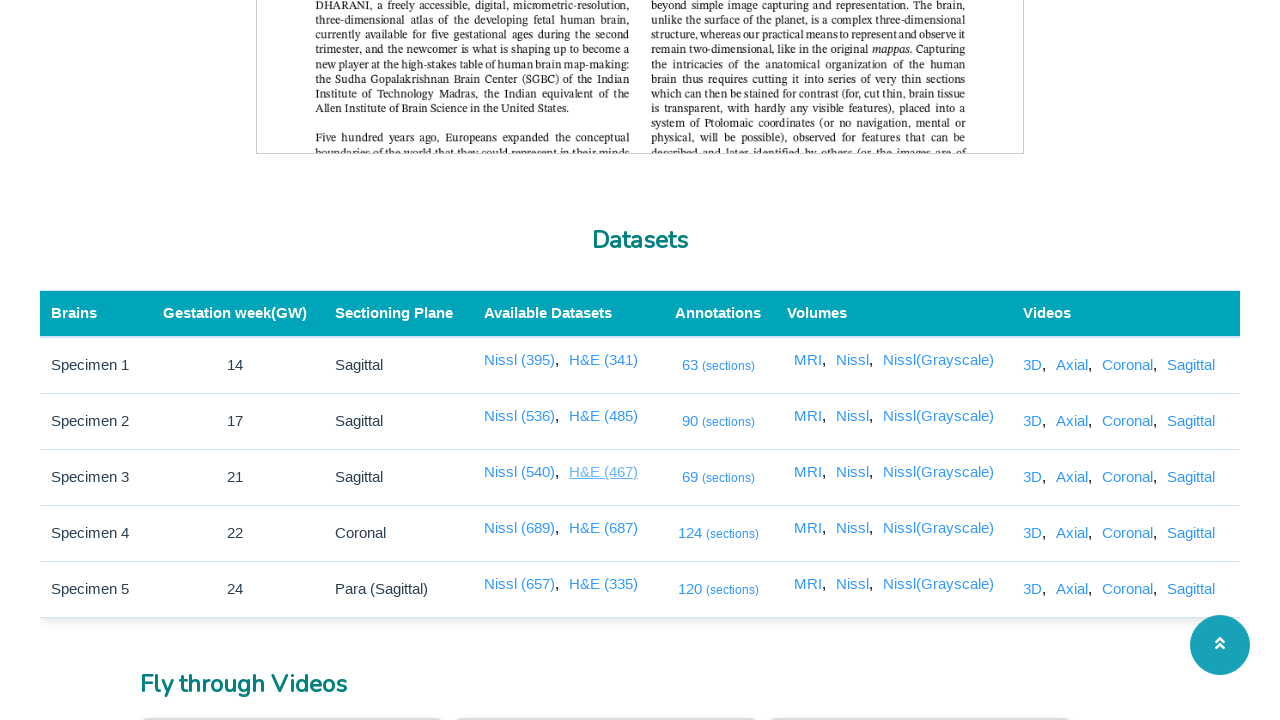

New tab loaded for HE Data 2 - Title: SGBC - IITM
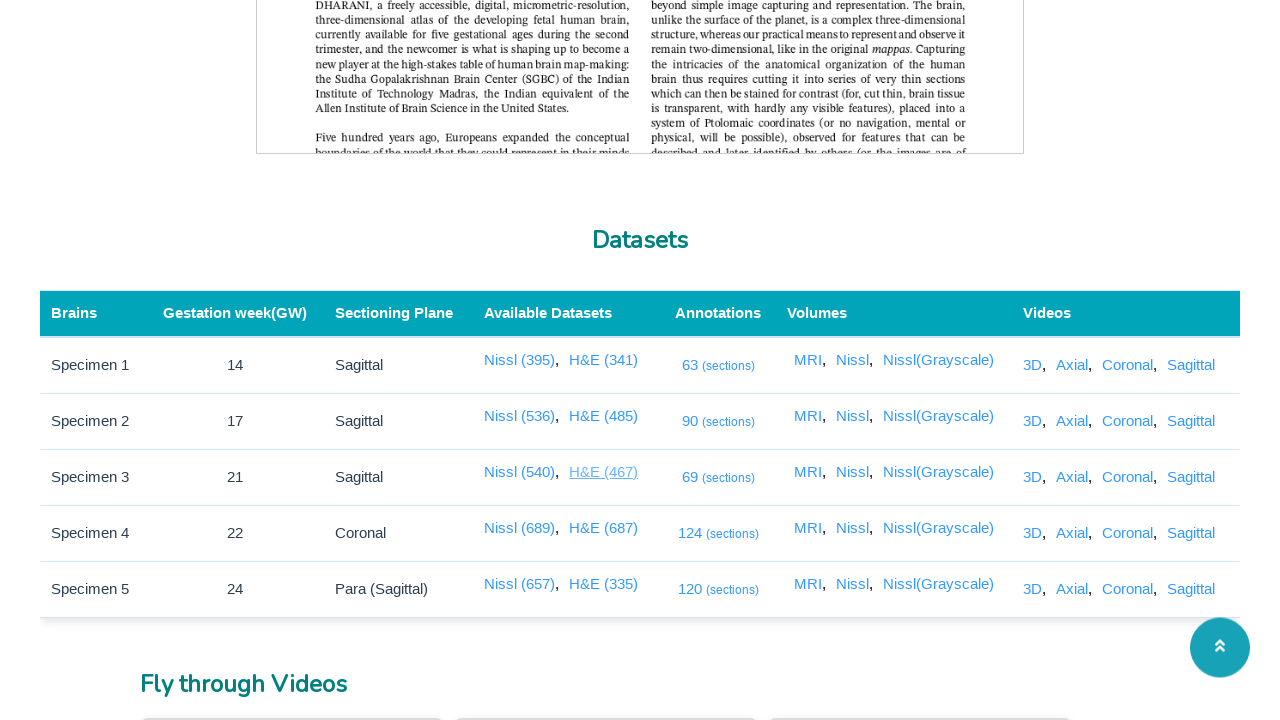

Closed new tab for HE Data 2, returned to main page
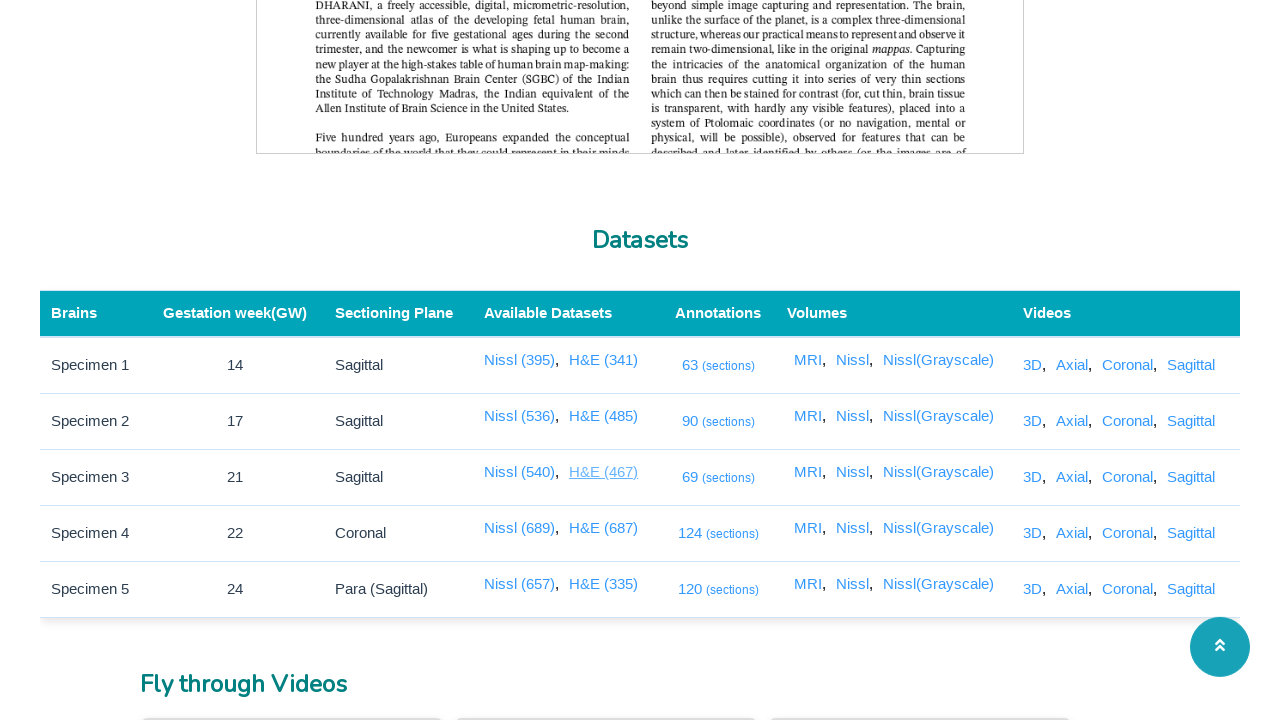

Waited for HE Data 3 link to be visible
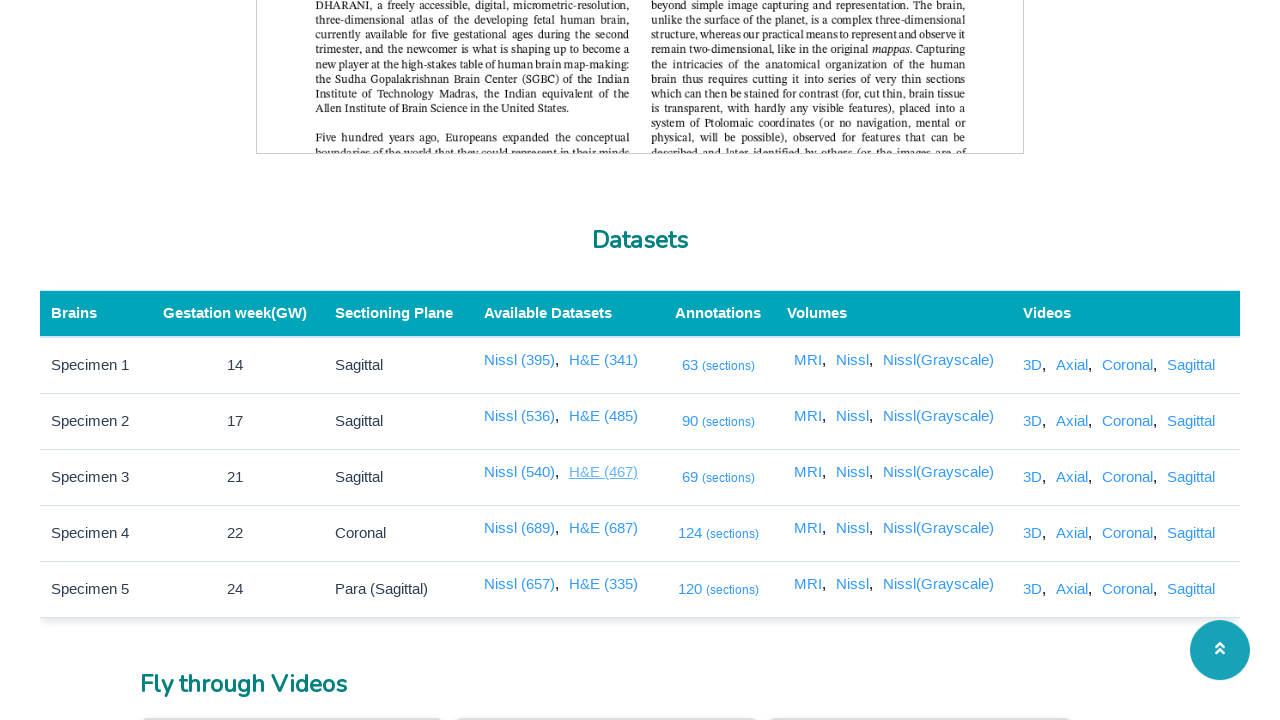

Clicked HE Data 3 link to open new tab at (604, 528) on a[href='/code/2dviewer/annotation/public?type=hd&data=3&seriesType=HE']
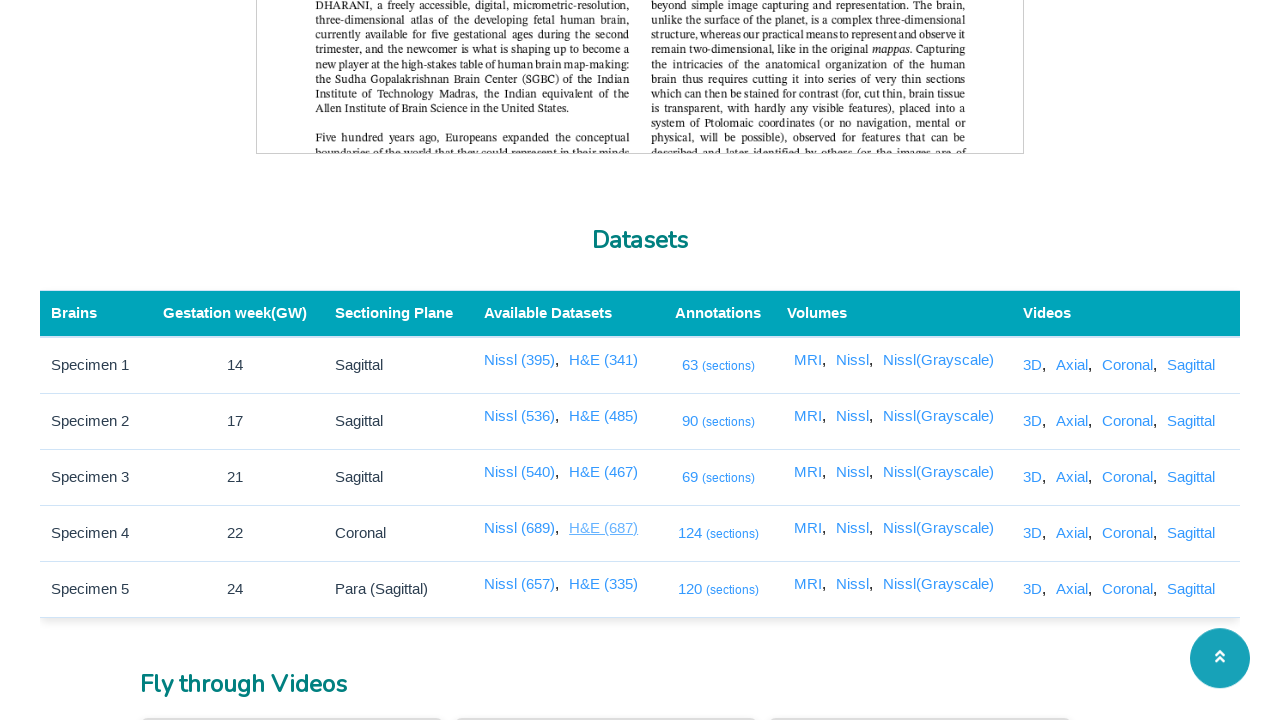

New tab loaded for HE Data 3 - Title: SGBC - IITM
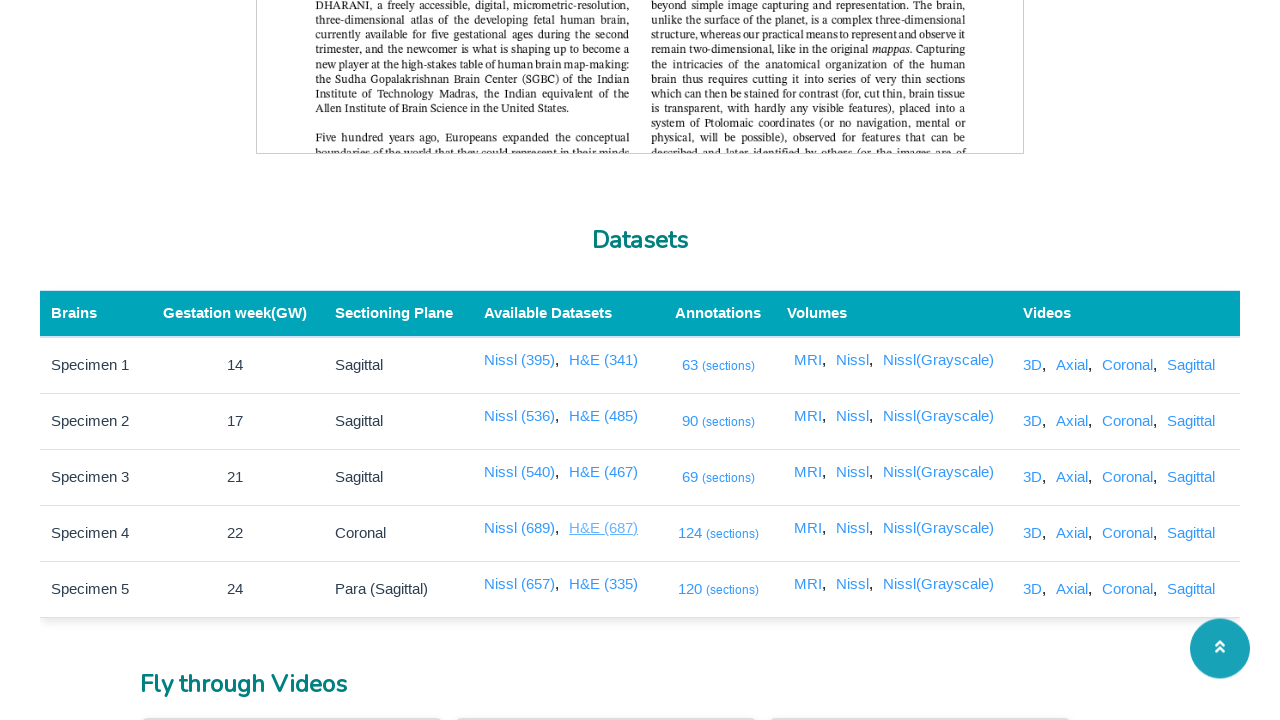

Closed new tab for HE Data 3, returned to main page
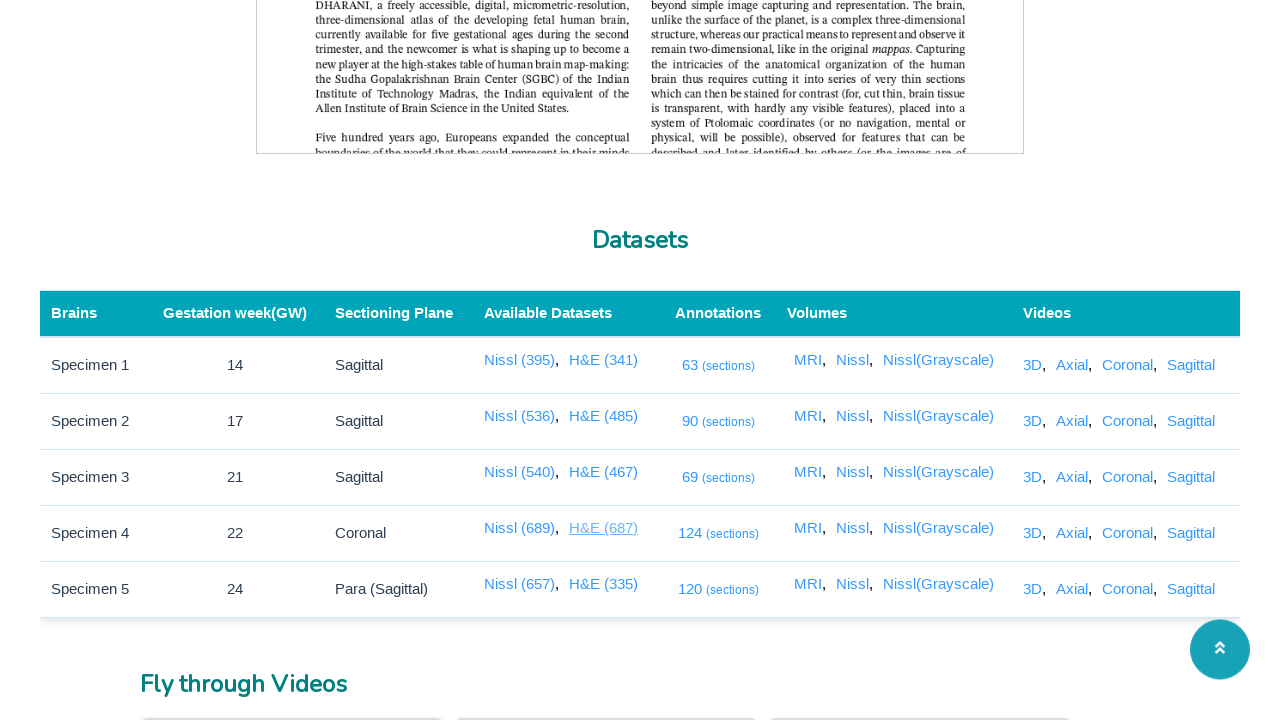

Waited for HE Data 4 link to be visible
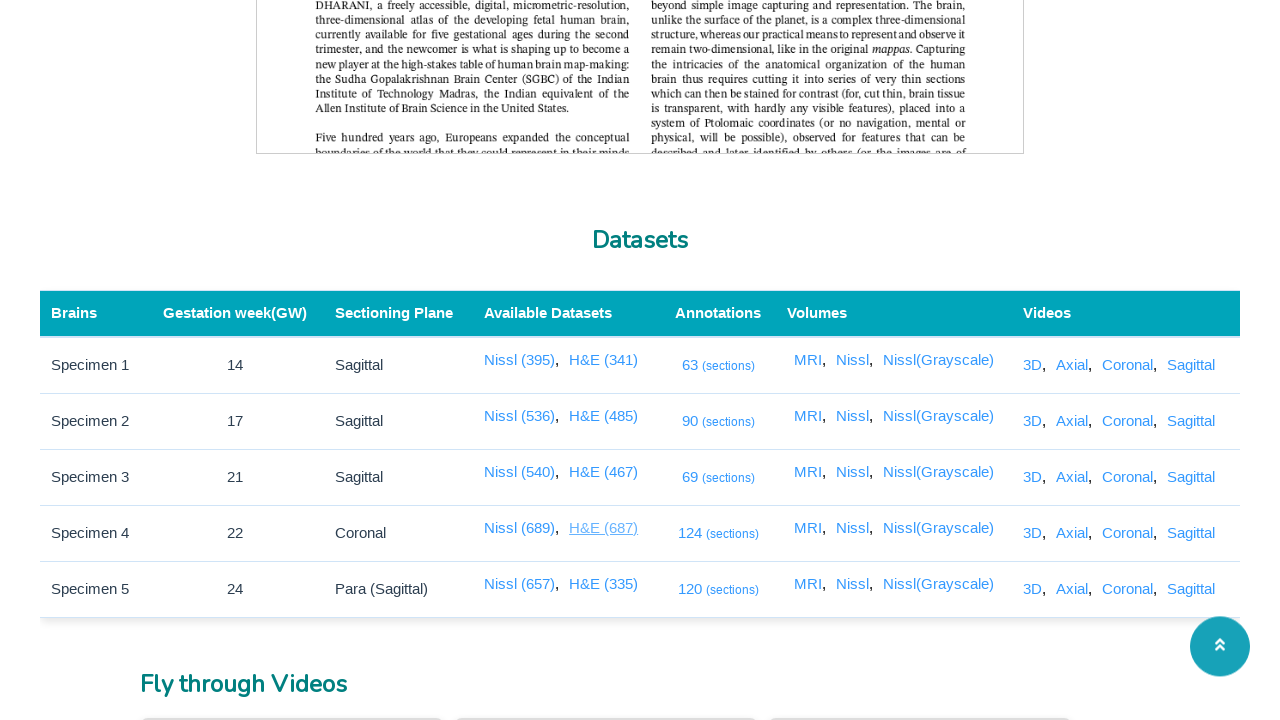

Clicked HE Data 4 link to open new tab at (604, 584) on a[href='/code/2dviewer/annotation/public?type=hd&data=4&seriesType=HE']
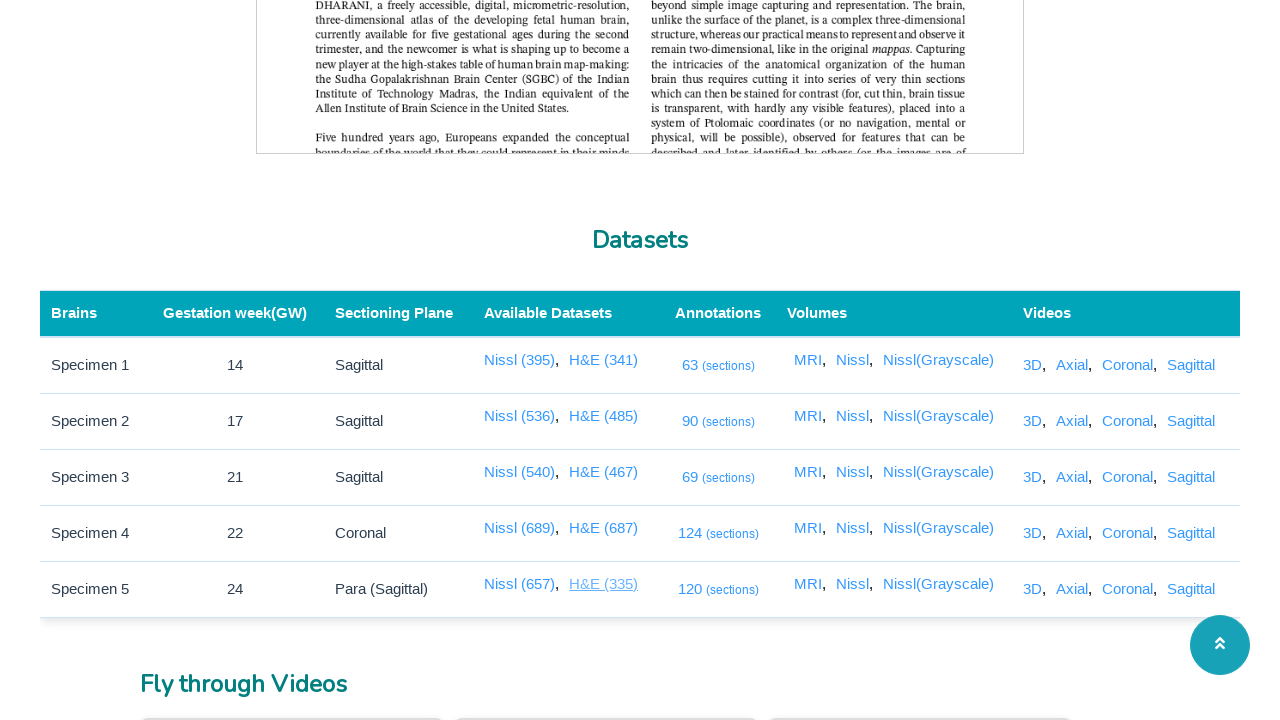

New tab loaded for HE Data 4 - Title: SGBC - IITM
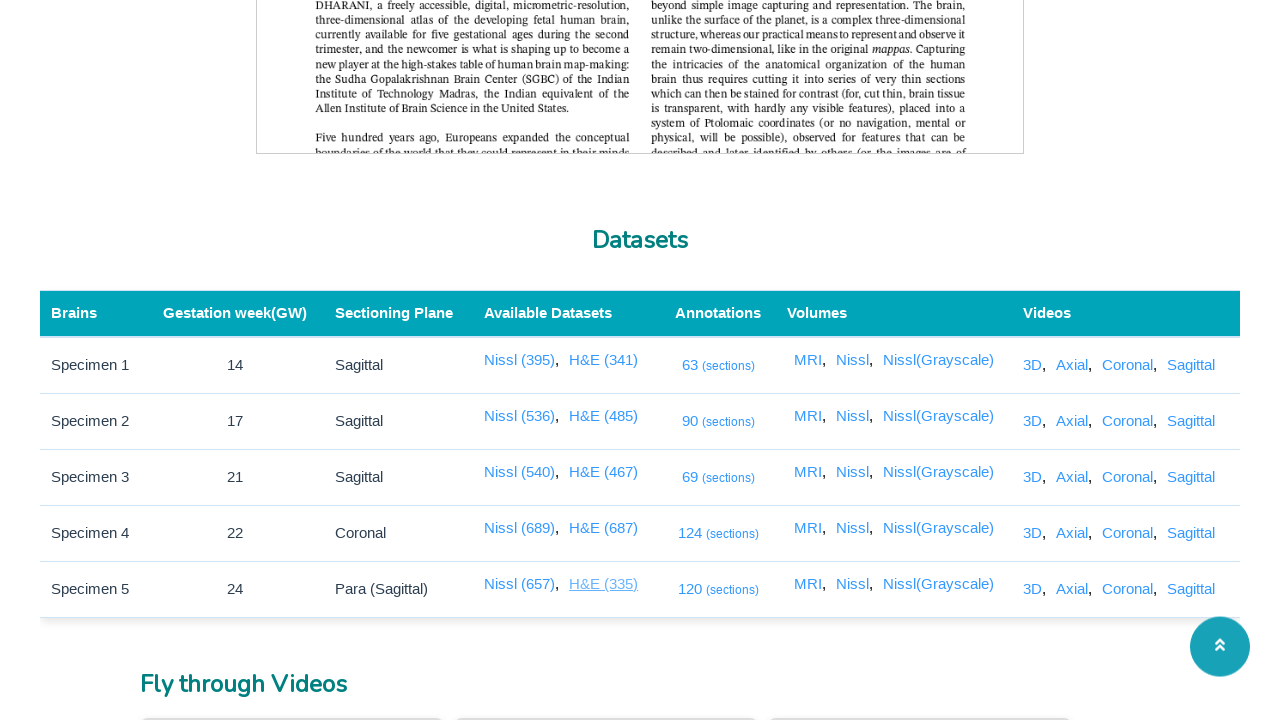

Closed new tab for HE Data 4, returned to main page
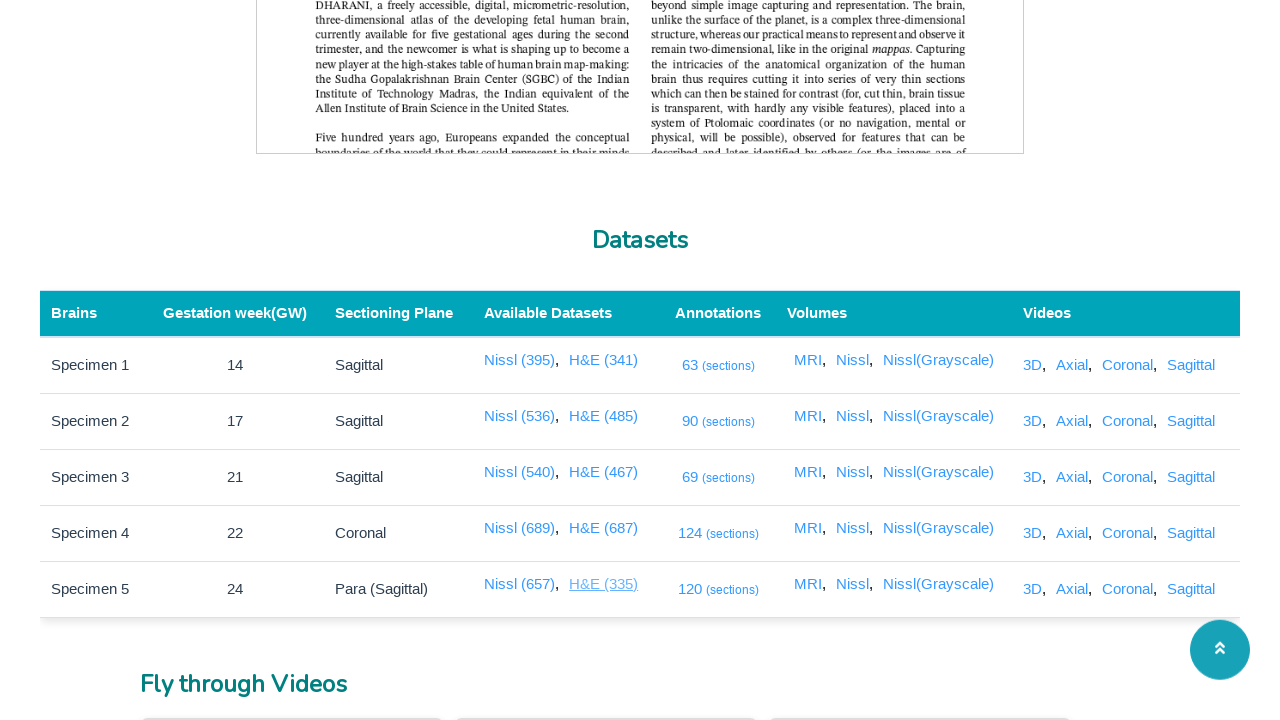

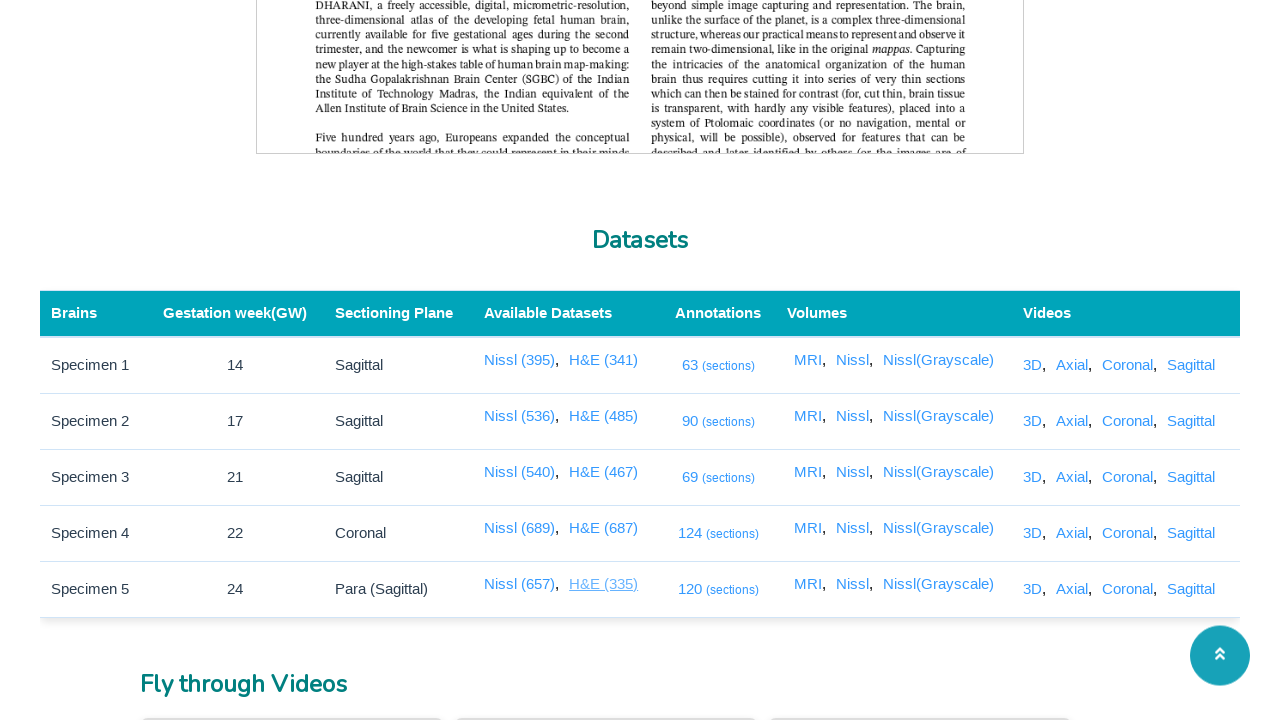